Automates taking a D&D alignment personality test by selecting random answers for each question, submitting the form, and viewing the alignment result.

Starting URL: http://easydamus.com/alignmenttest.html

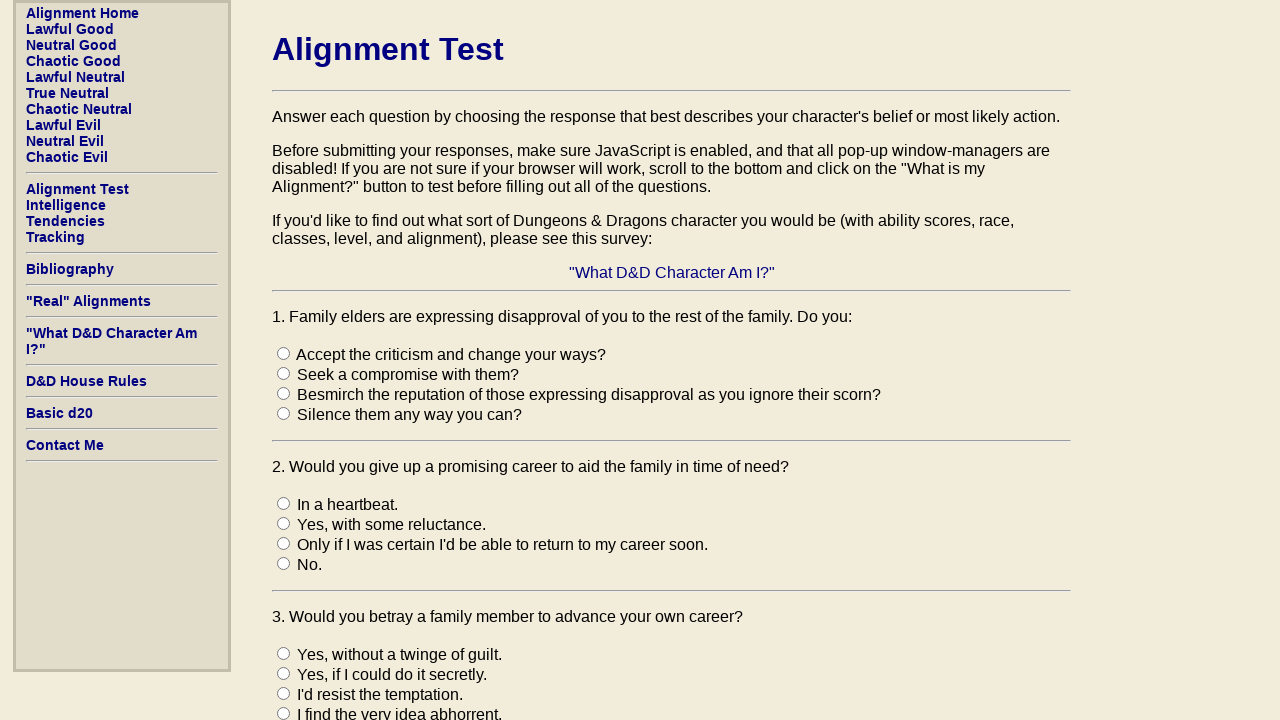

Waited for quiz questions to load
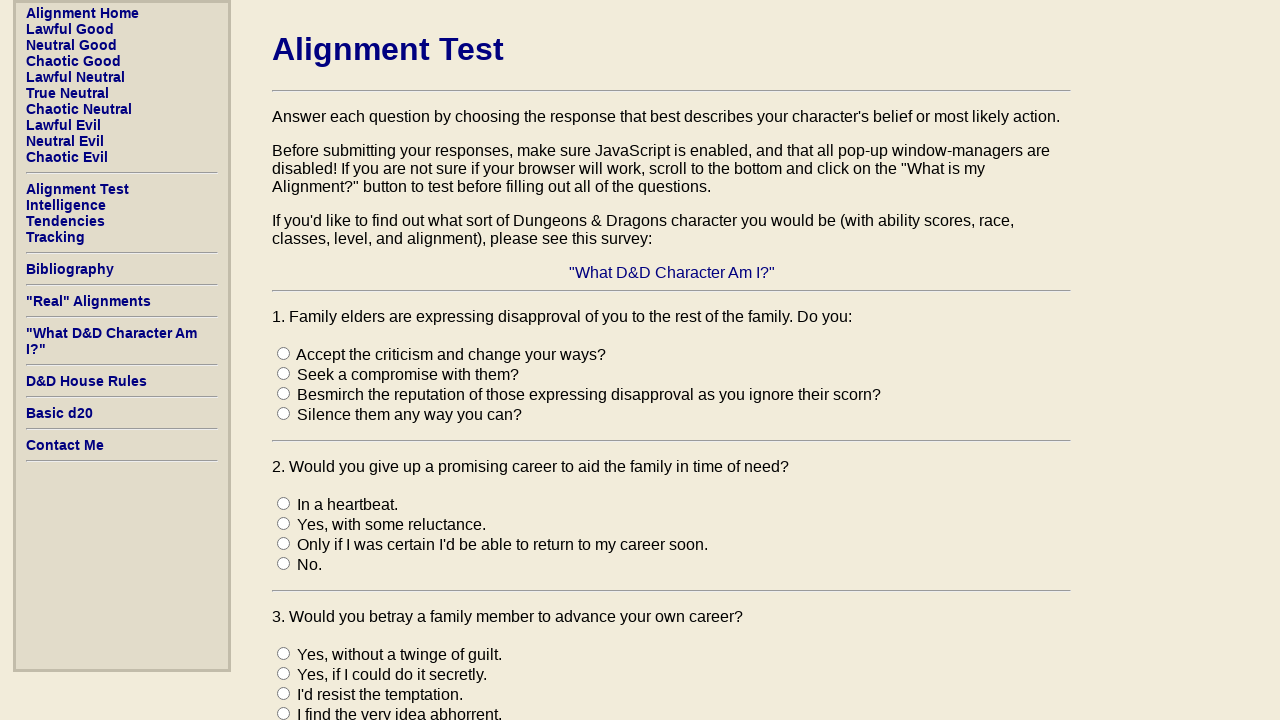

Retrieved all 36 quiz questions
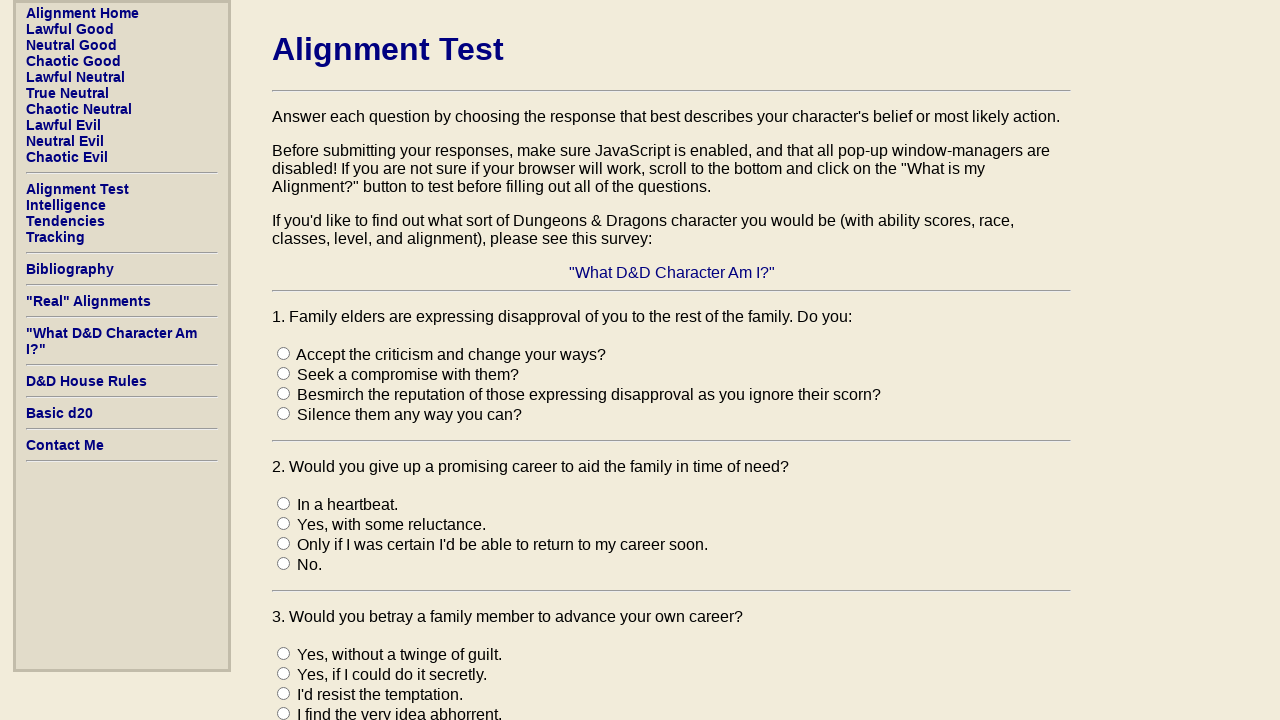

Selected answer 1 for question 1 at (284, 353) on input[name='q201'][value='1']
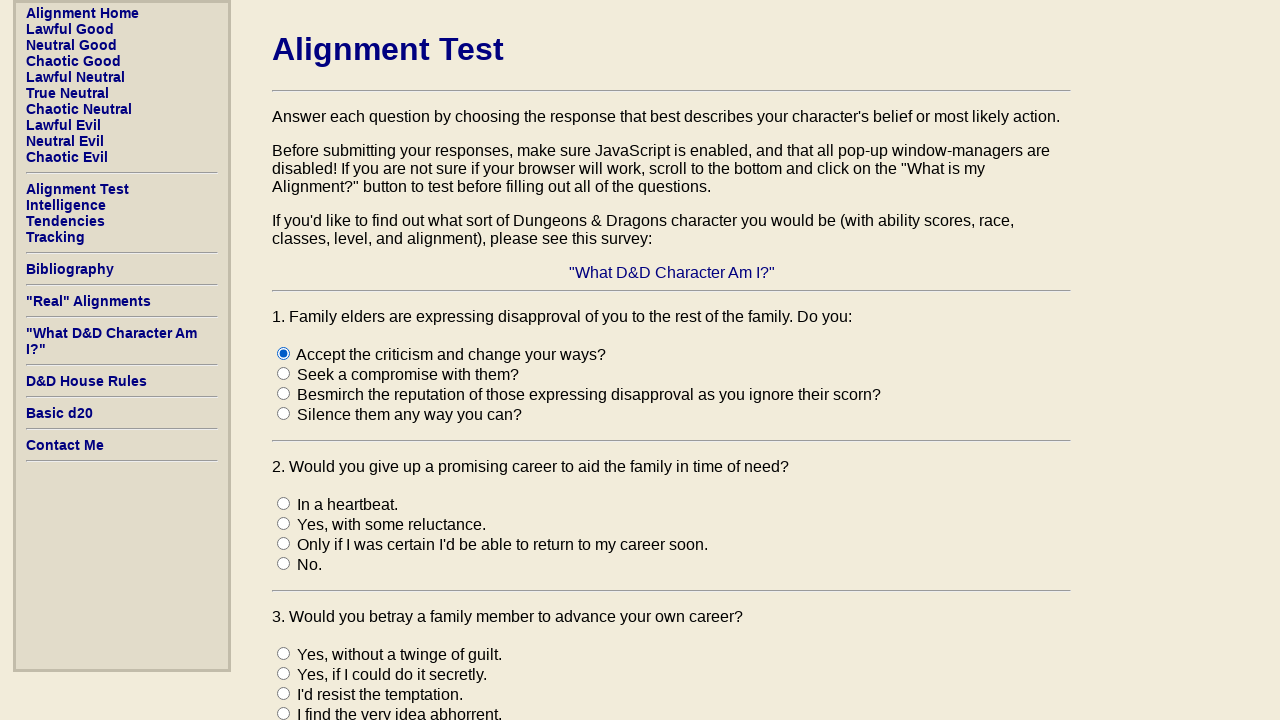

Selected answer 3 for question 2 at (284, 543) on input[name='q202'][value='3']
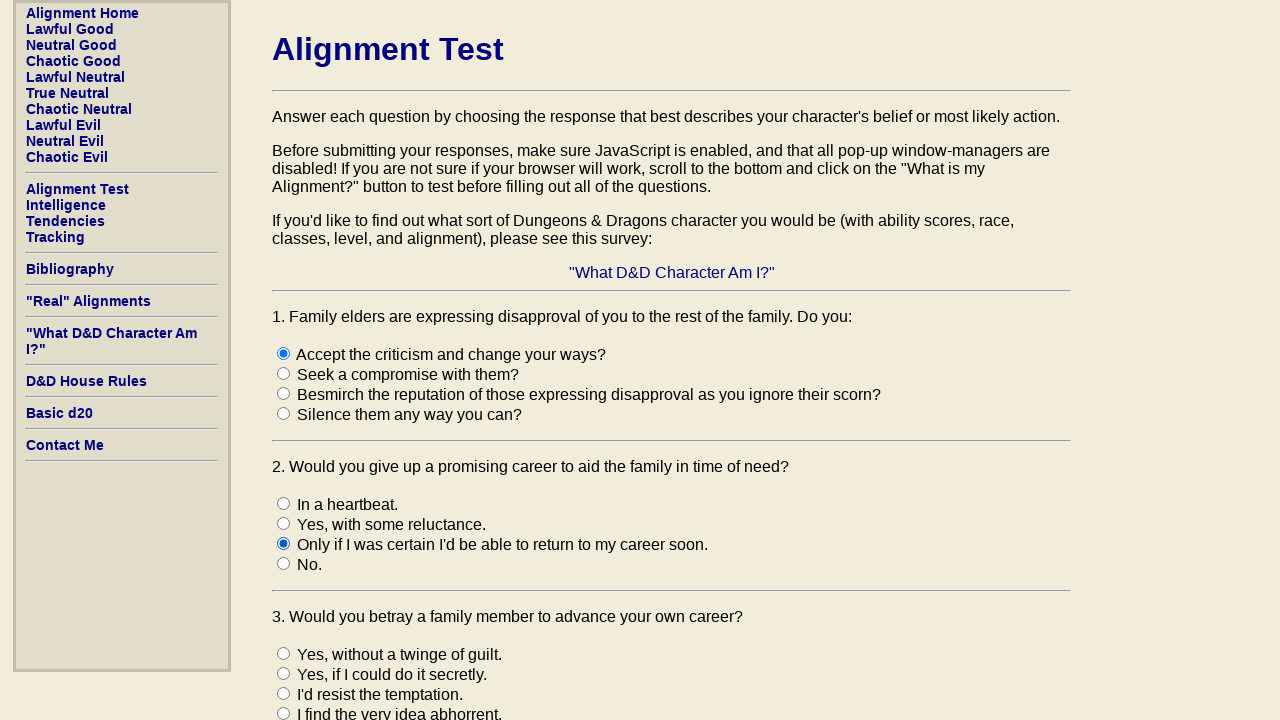

Selected answer 1 for question 3 at (284, 653) on input[name='q203'][value='1']
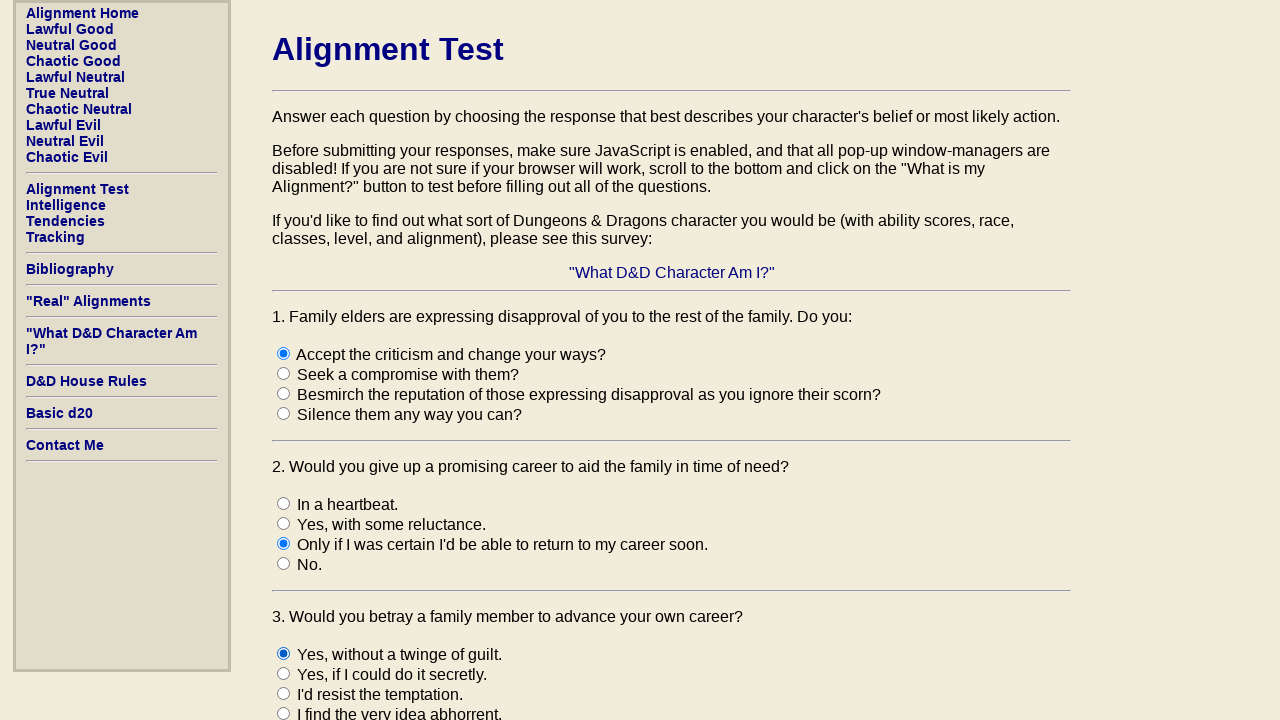

Selected answer 1 for question 4 at (284, 360) on input[name='q204'][value='1']
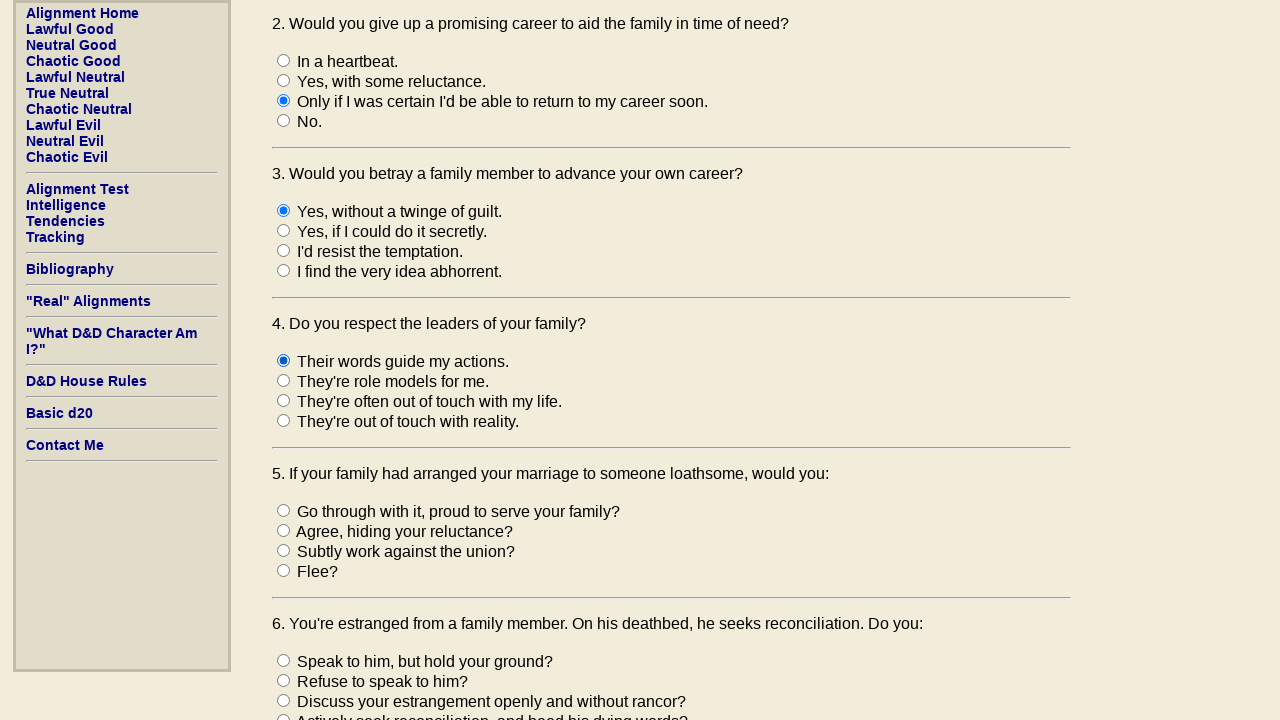

Selected answer 3 for question 5 at (284, 550) on input[name='q205'][value='3']
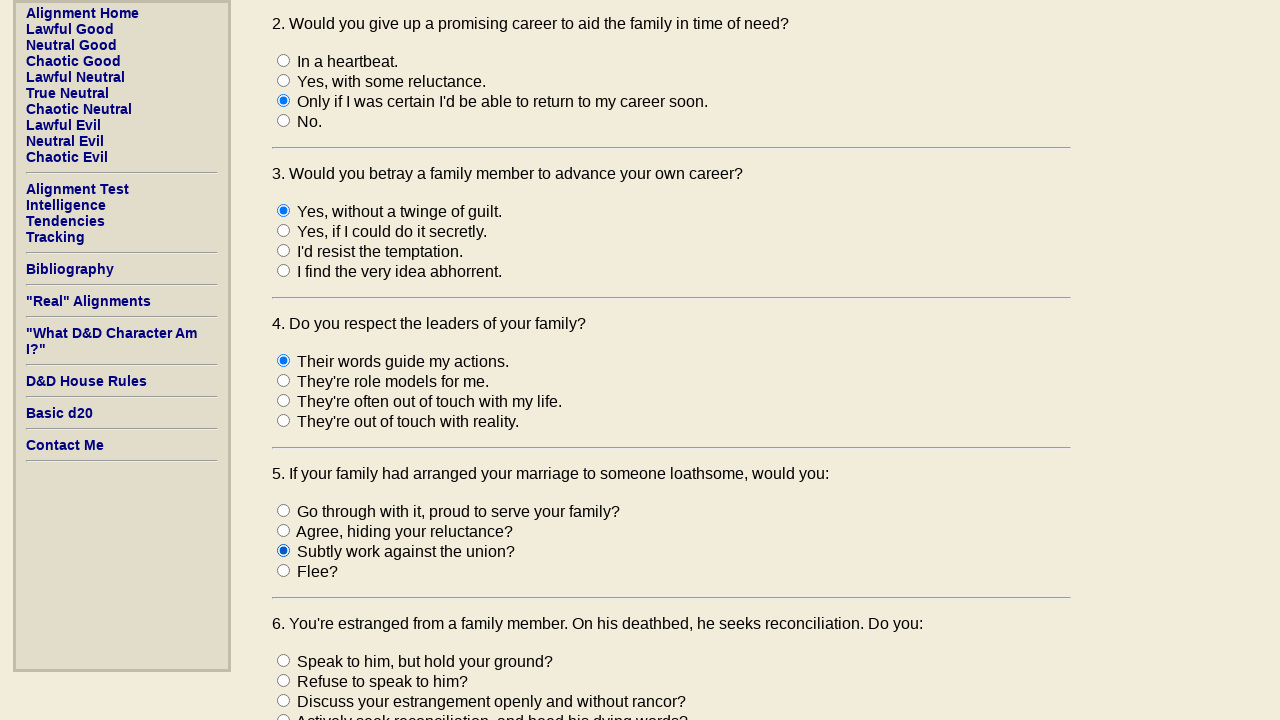

Selected answer 3 for question 6 at (284, 700) on input[name='q206'][value='3']
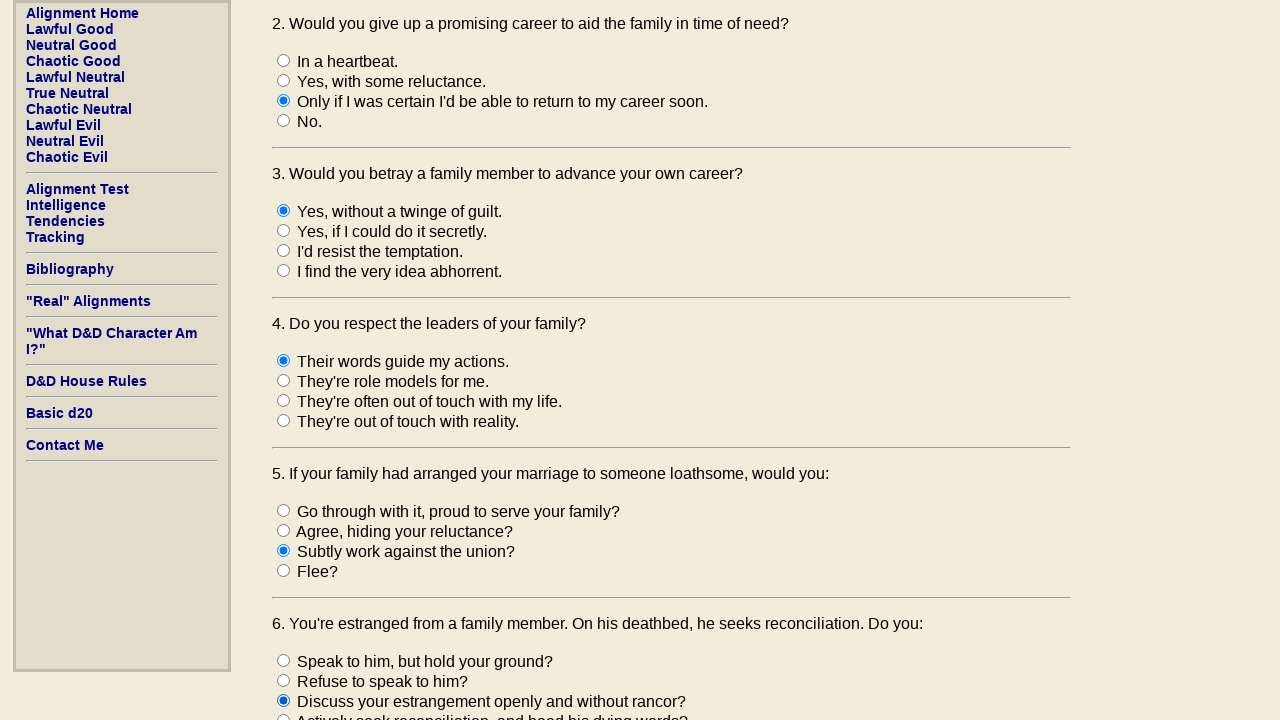

Selected answer 1 for question 7 at (284, 360) on input[name='q207'][value='1']
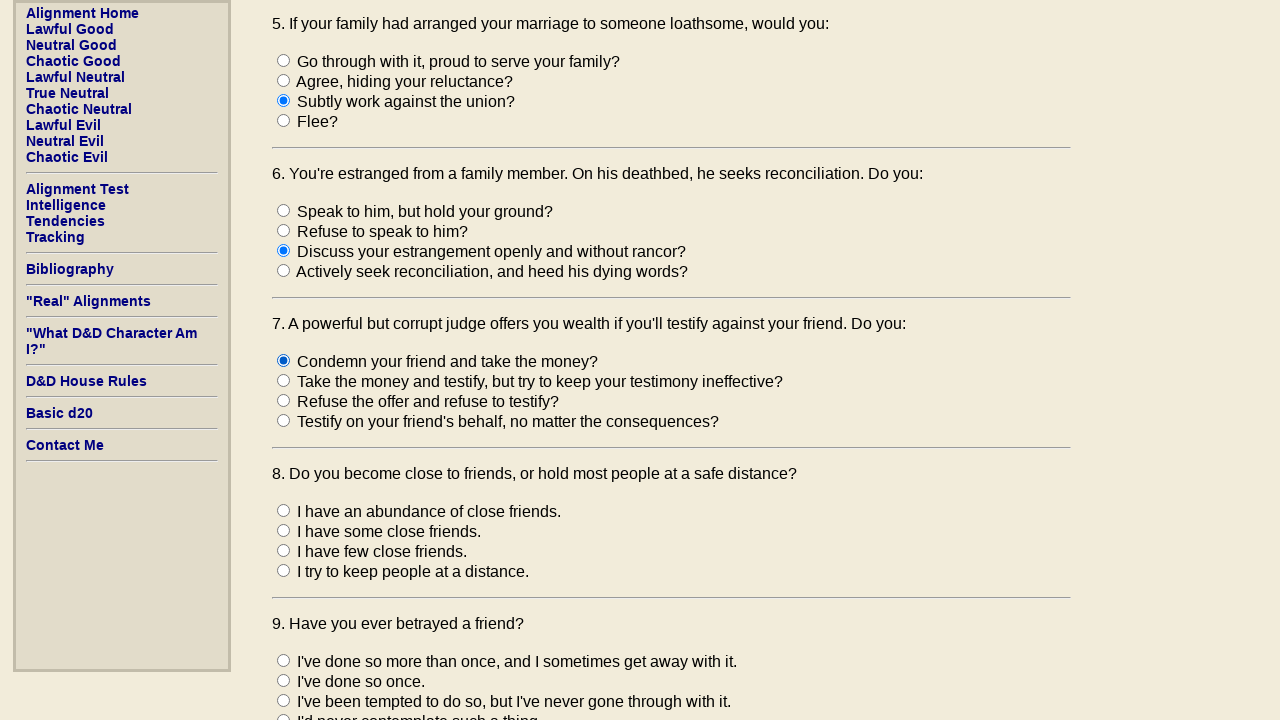

Selected answer 1 for question 8 at (284, 510) on input[name='q208'][value='1']
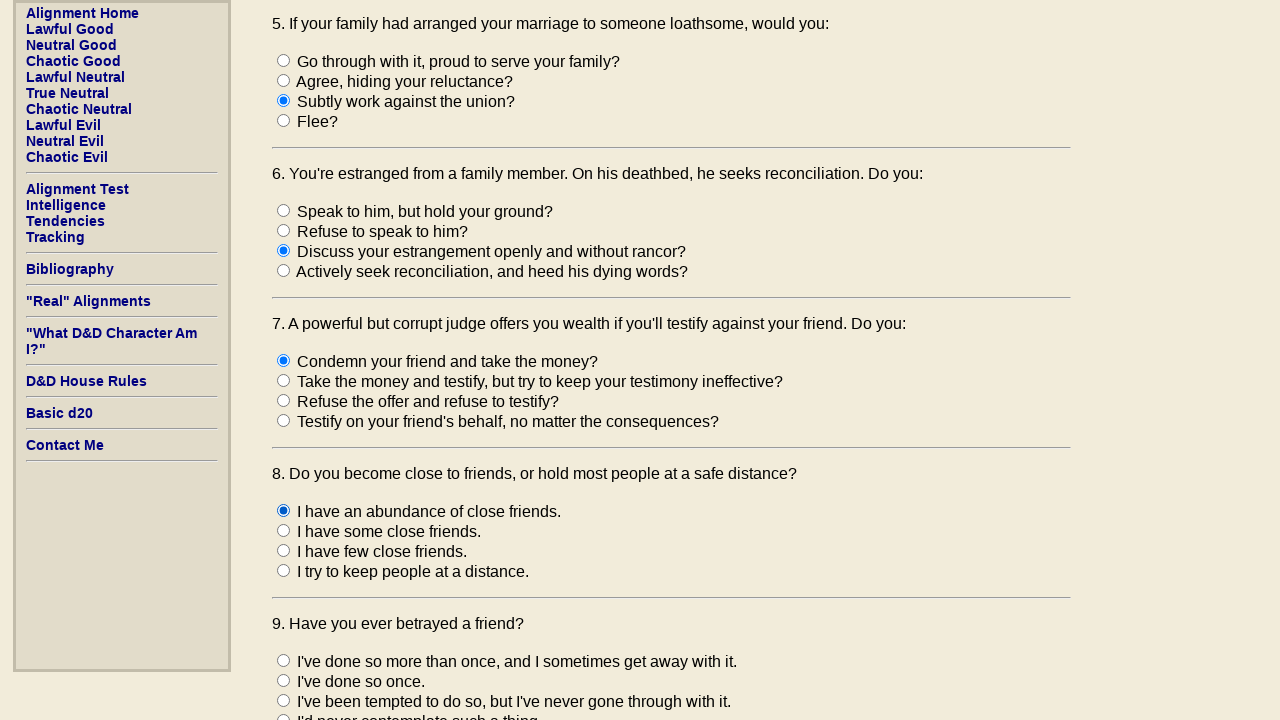

Selected answer 4 for question 9 at (284, 714) on input[name='q209'][value='4']
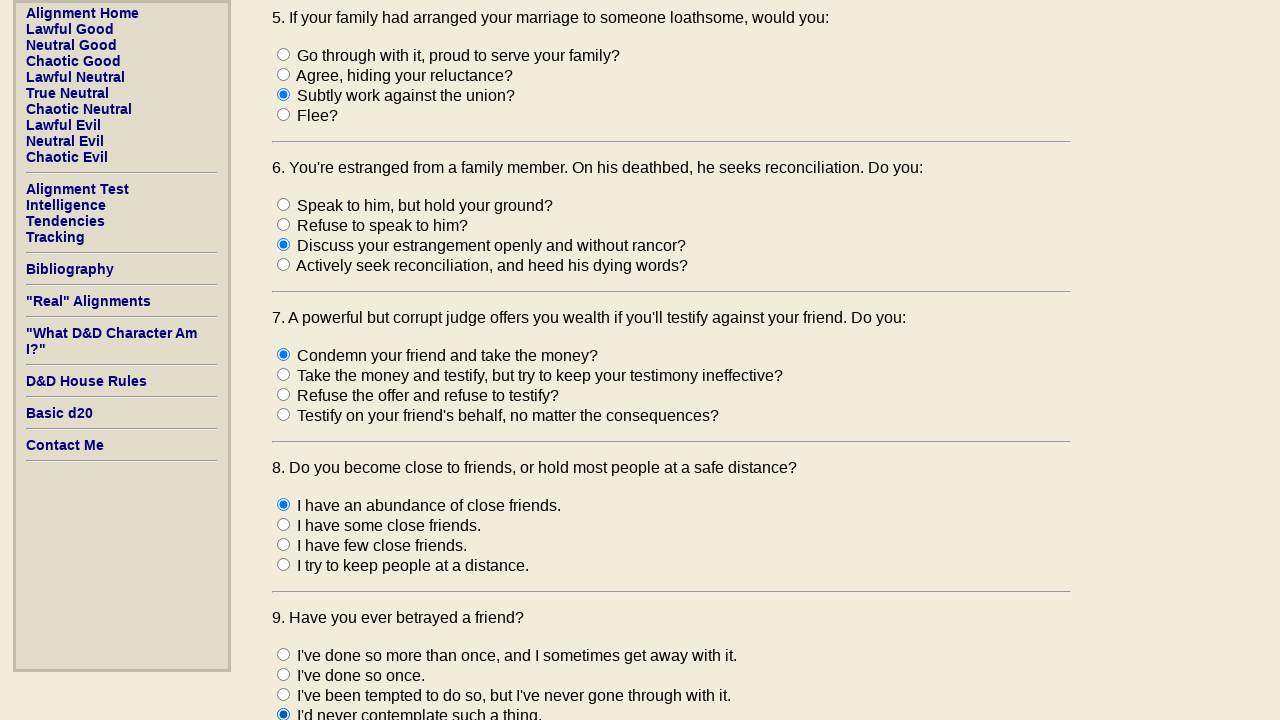

Selected answer 3 for question 10 at (284, 360) on input[name='q210'][value='3']
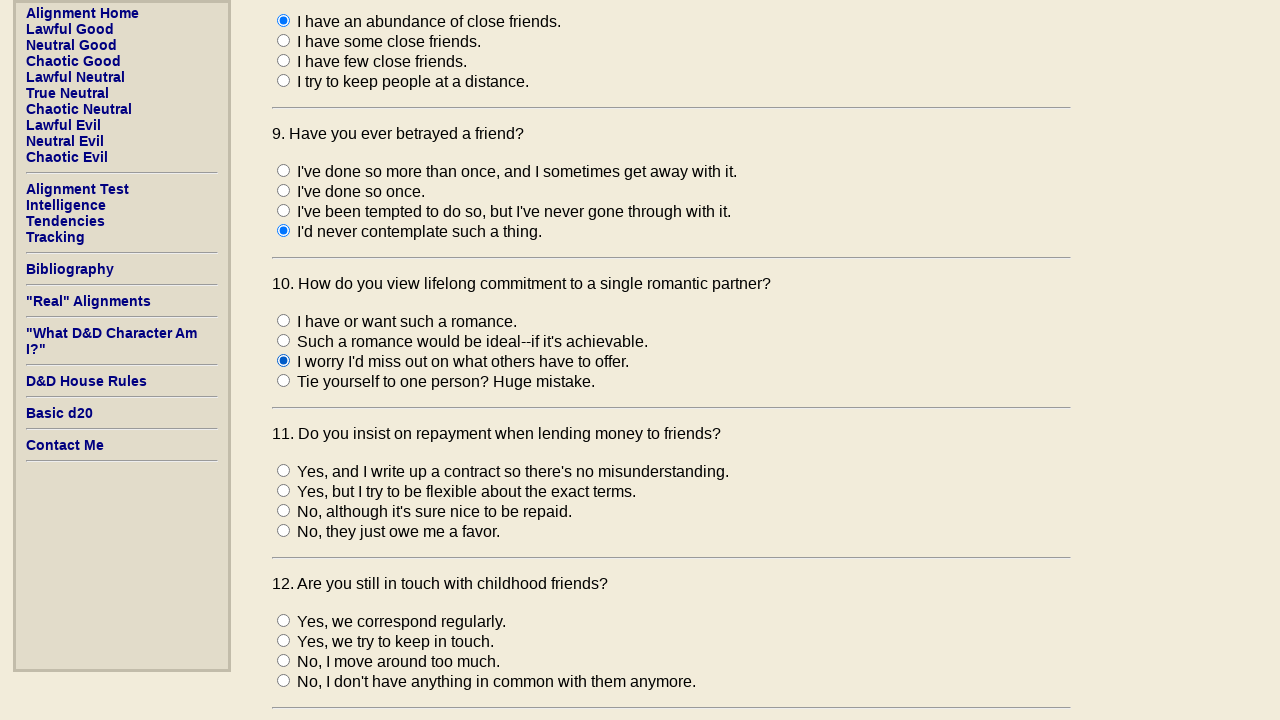

Selected answer 4 for question 11 at (284, 530) on input[name='q211'][value='4']
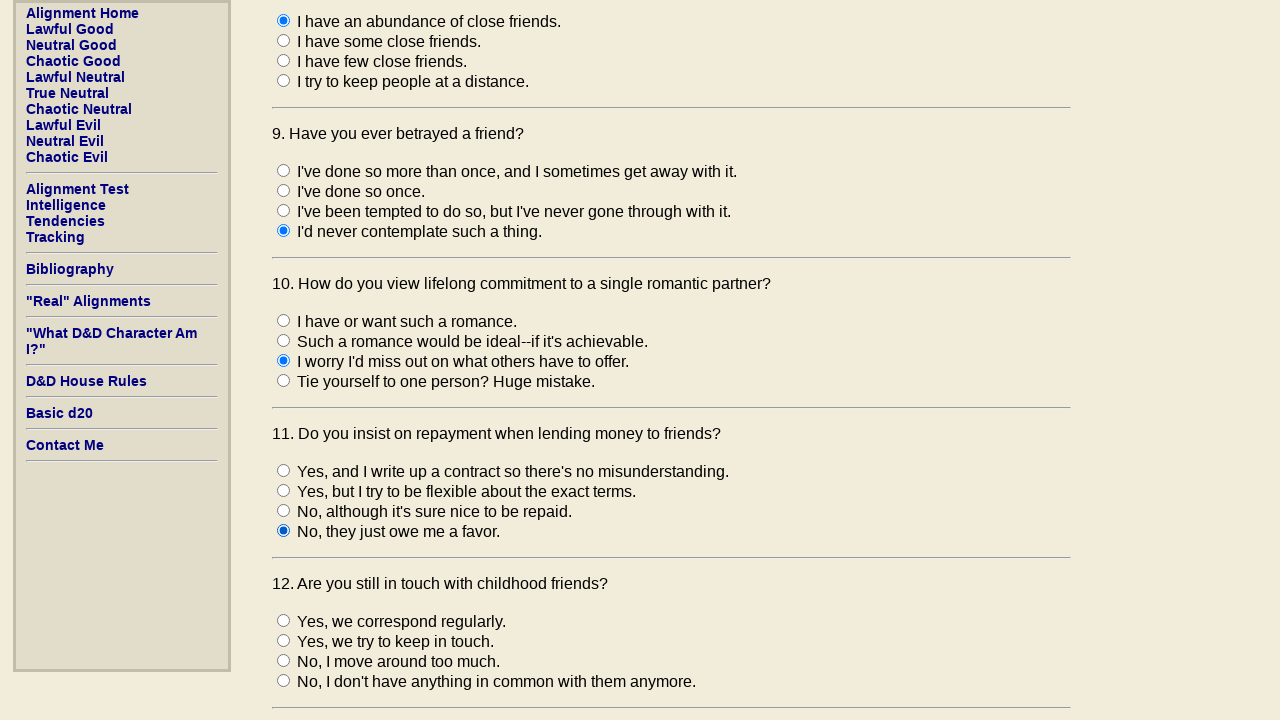

Selected answer 4 for question 12 at (284, 680) on input[name='q212'][value='4']
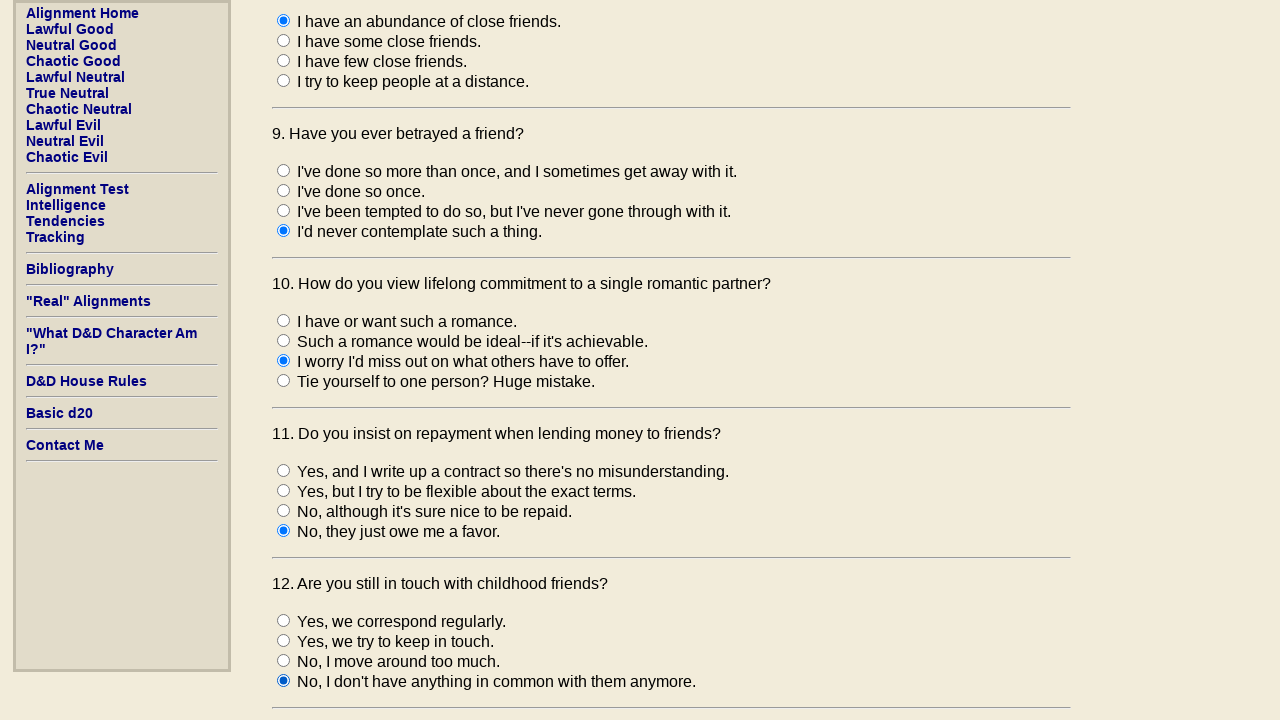

Selected answer 1 for question 13 at (284, 360) on input[name='q213'][value='1']
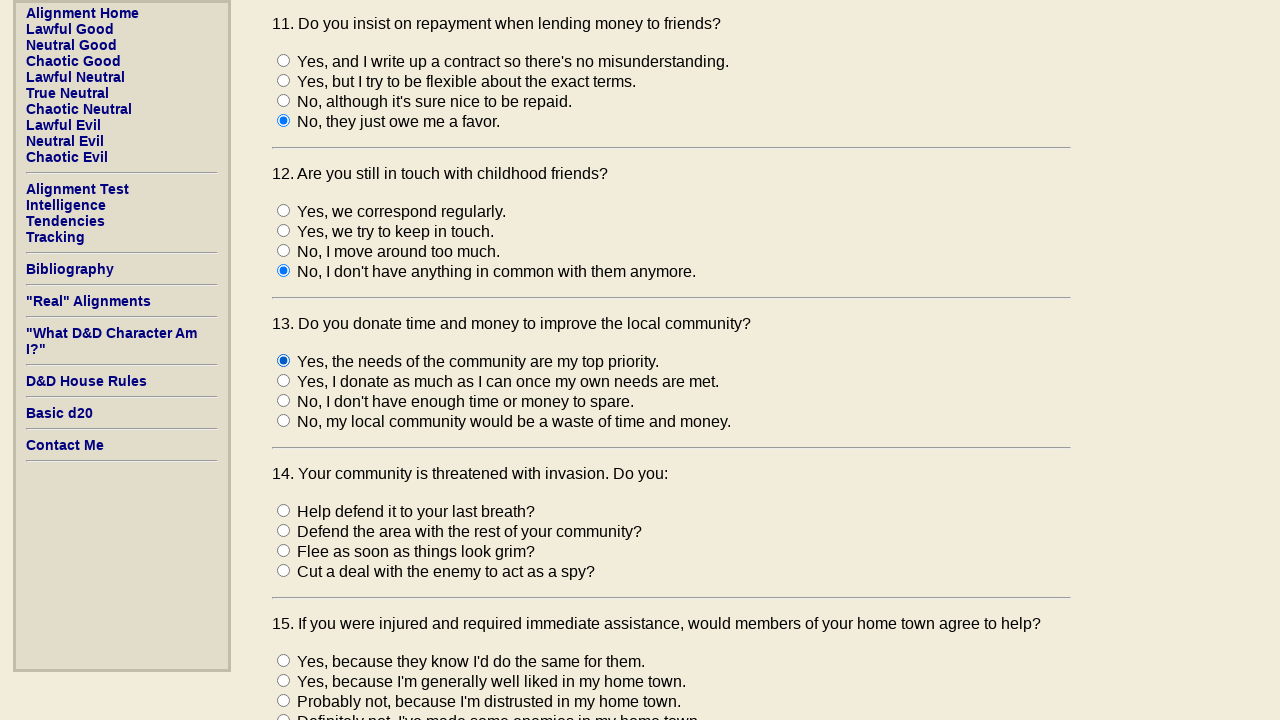

Selected answer 4 for question 14 at (284, 570) on input[name='q214'][value='4']
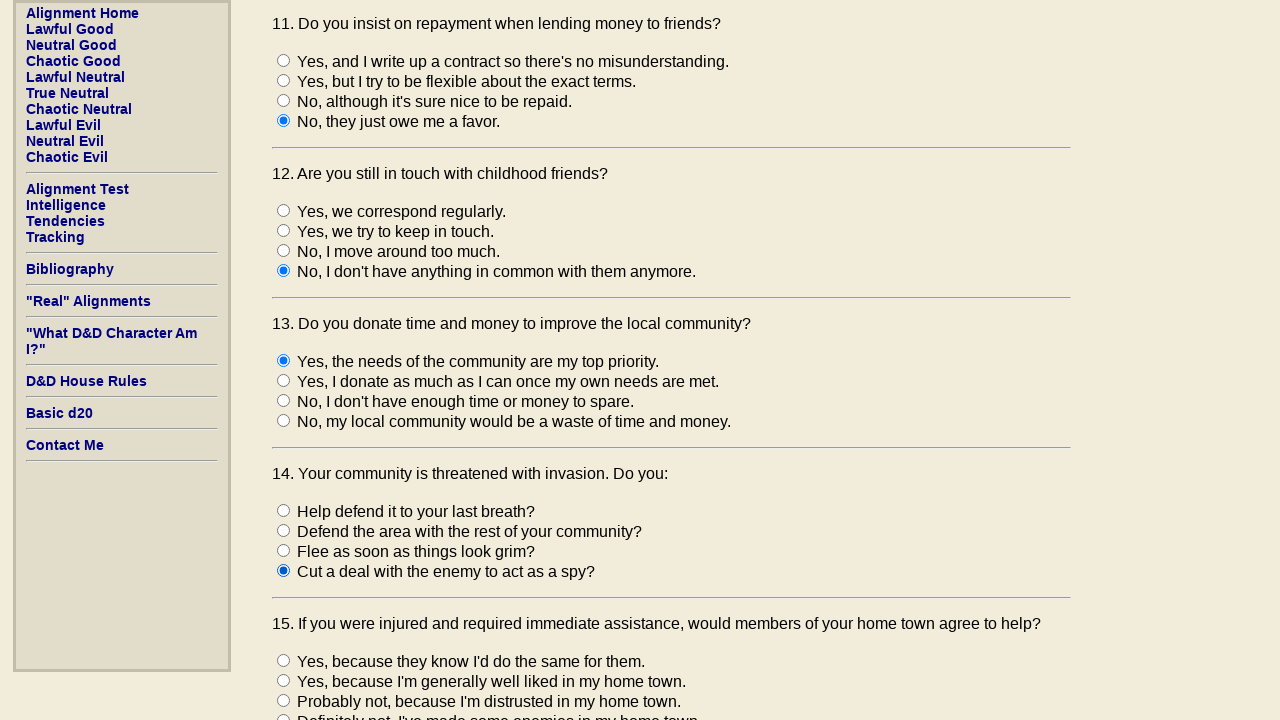

Selected answer 3 for question 15 at (284, 700) on input[name='q215'][value='3']
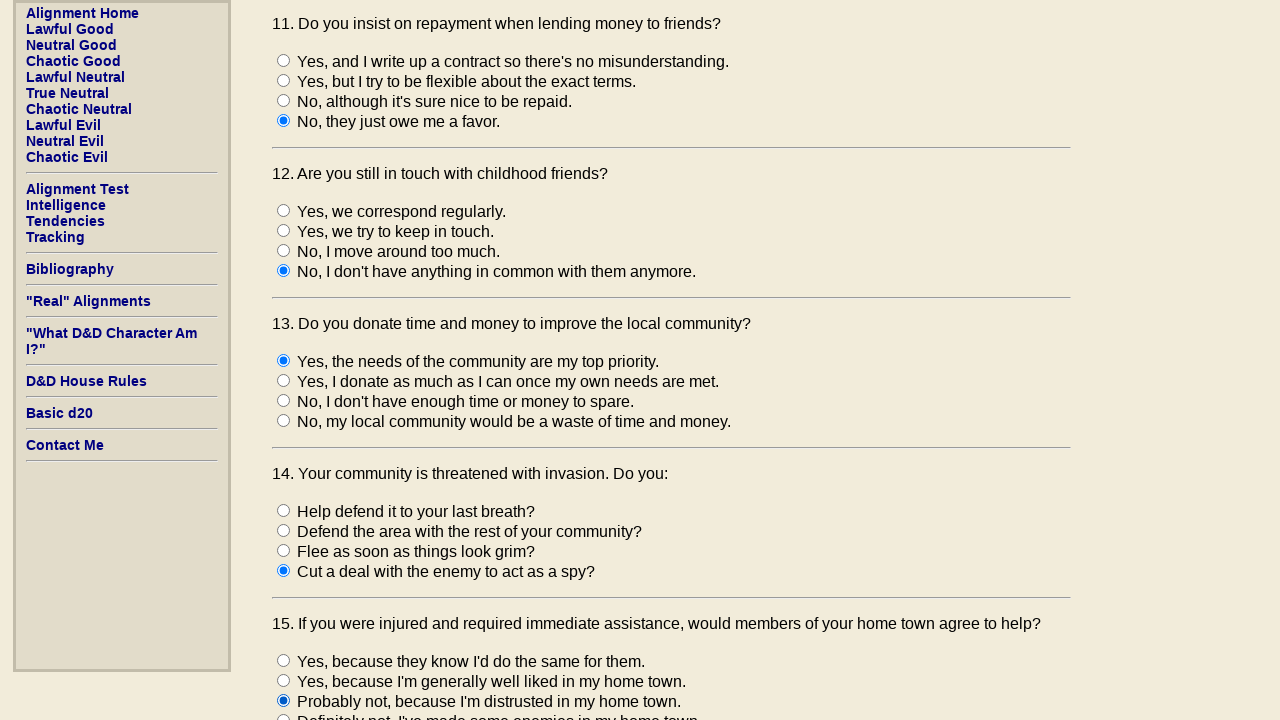

Selected answer 3 for question 16 at (284, 360) on input[name='q216'][value='3']
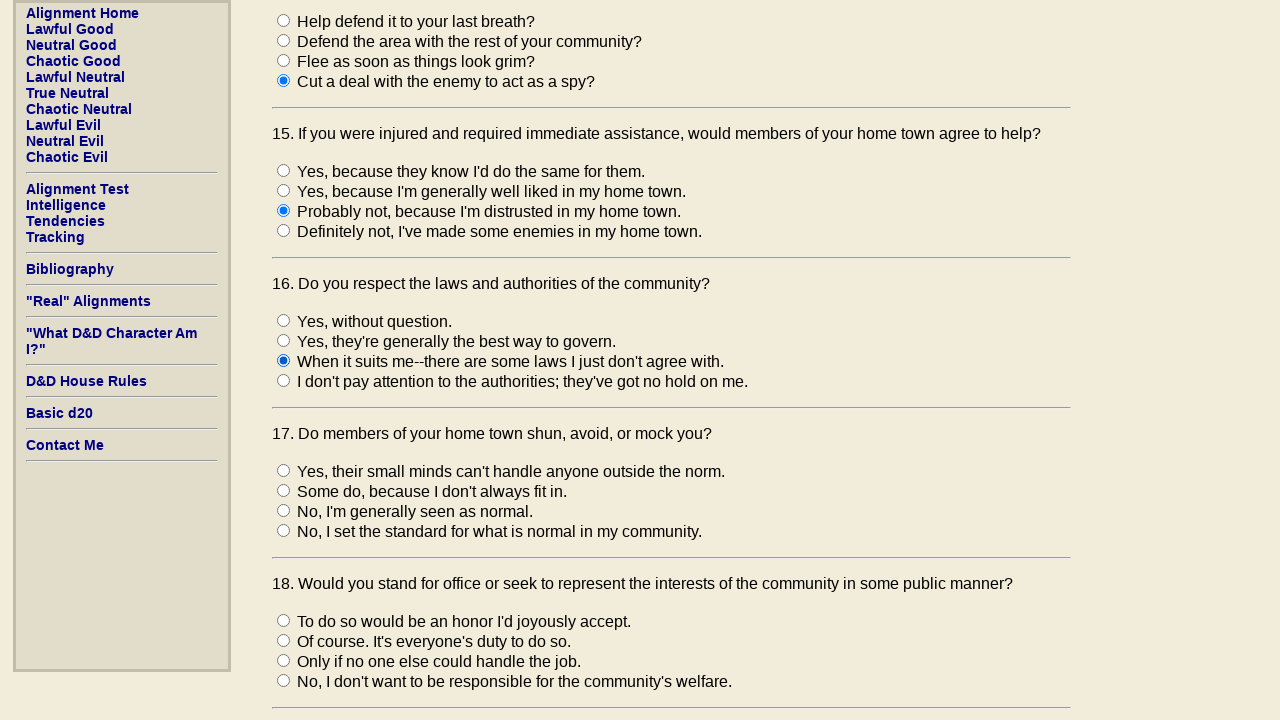

Selected answer 2 for question 17 at (284, 490) on input[name='q217'][value='2']
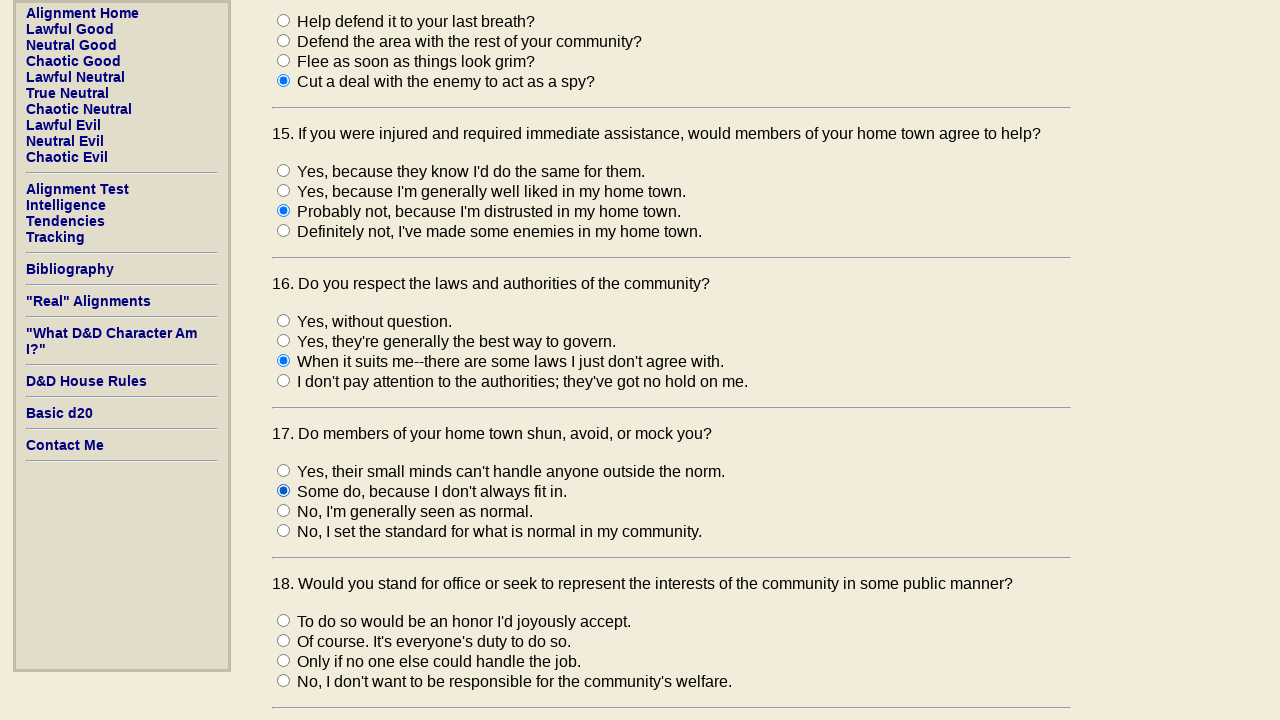

Selected answer 1 for question 18 at (284, 620) on input[name='q218'][value='1']
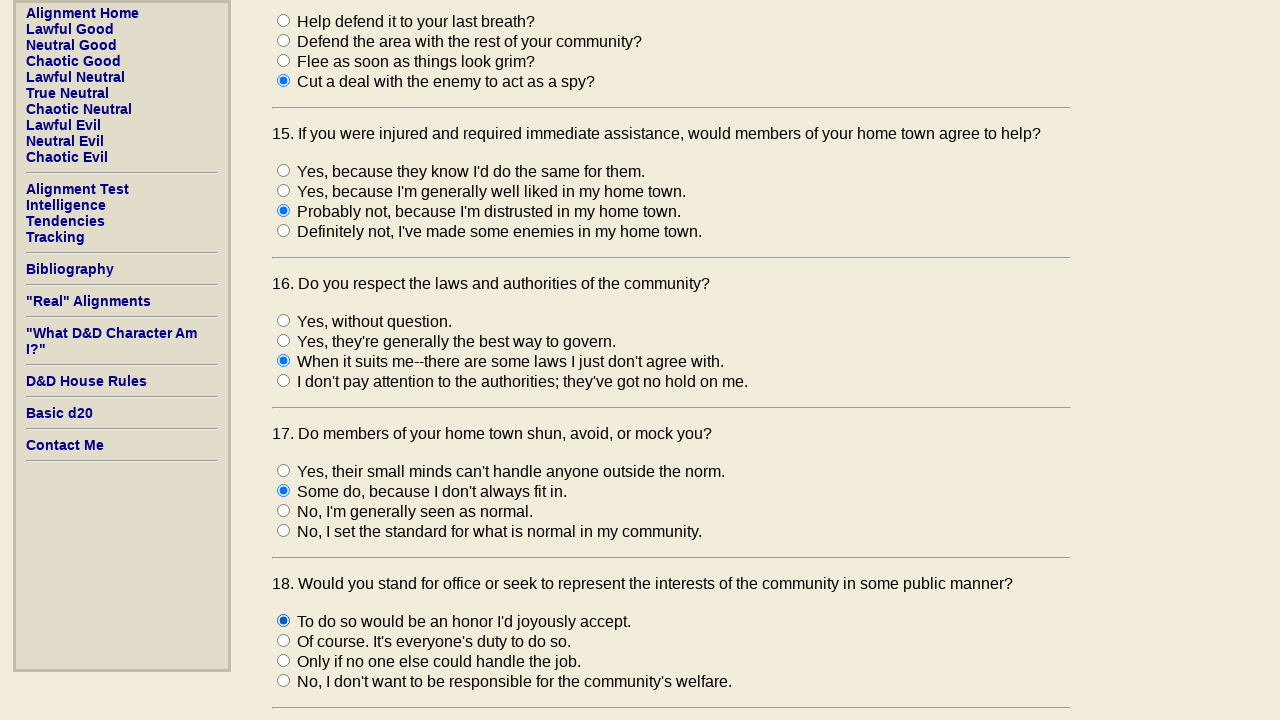

Selected answer 4 for question 19 at (284, 360) on input[name='q219'][value='4']
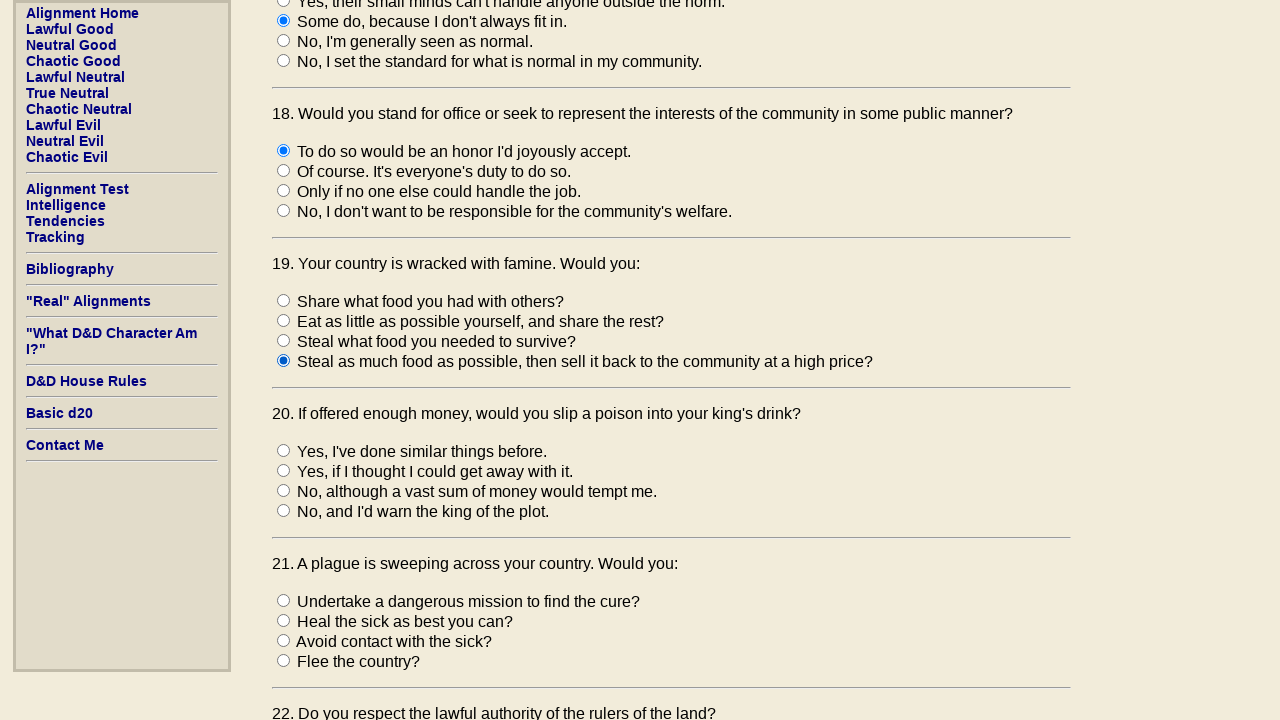

Selected answer 2 for question 20 at (284, 470) on input[name='q220'][value='2']
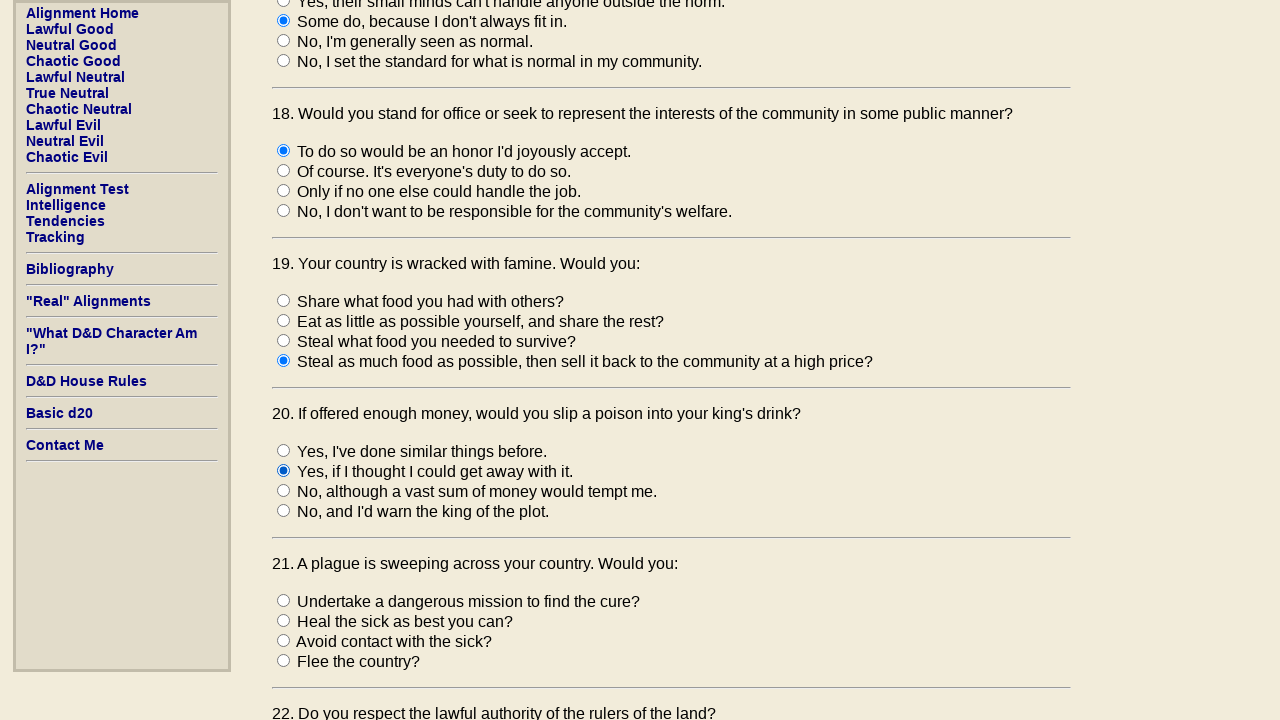

Selected answer 4 for question 21 at (284, 660) on input[name='q221'][value='4']
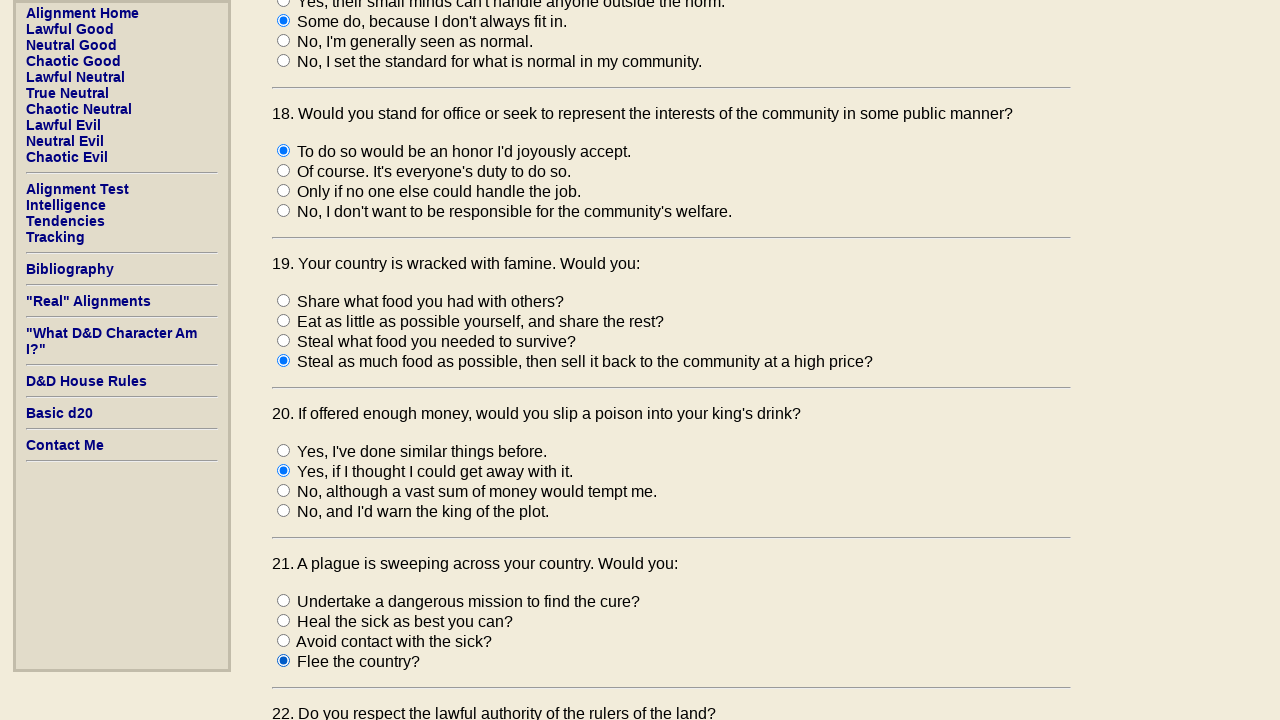

Selected answer 4 for question 22 at (284, 360) on input[name='q222'][value='4']
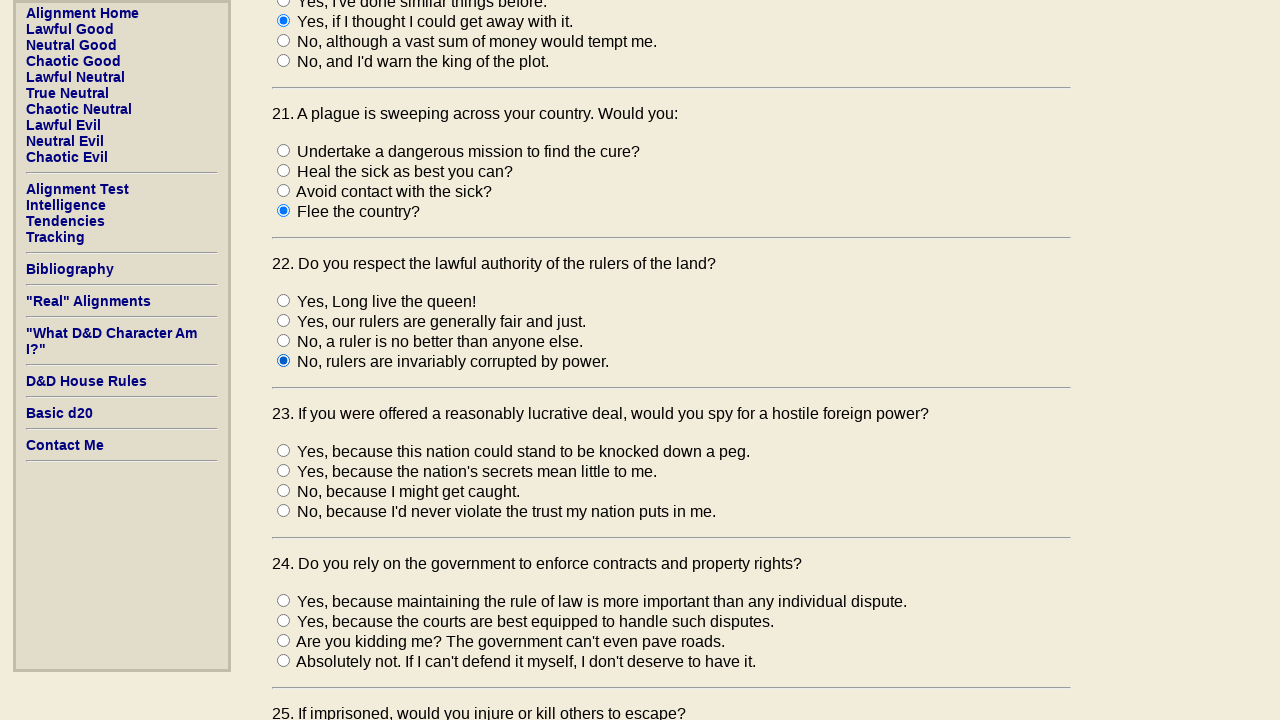

Selected answer 1 for question 23 at (284, 450) on input[name='q223'][value='1']
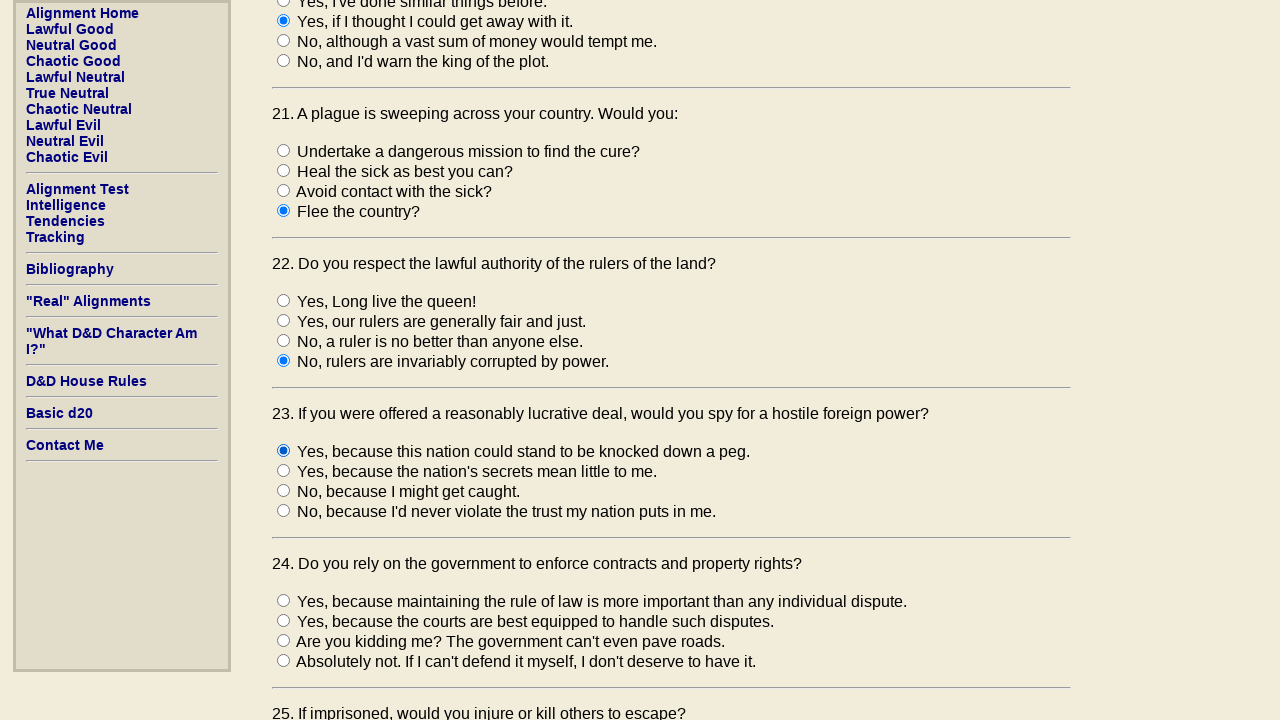

Selected answer 4 for question 24 at (284, 660) on input[name='q224'][value='4']
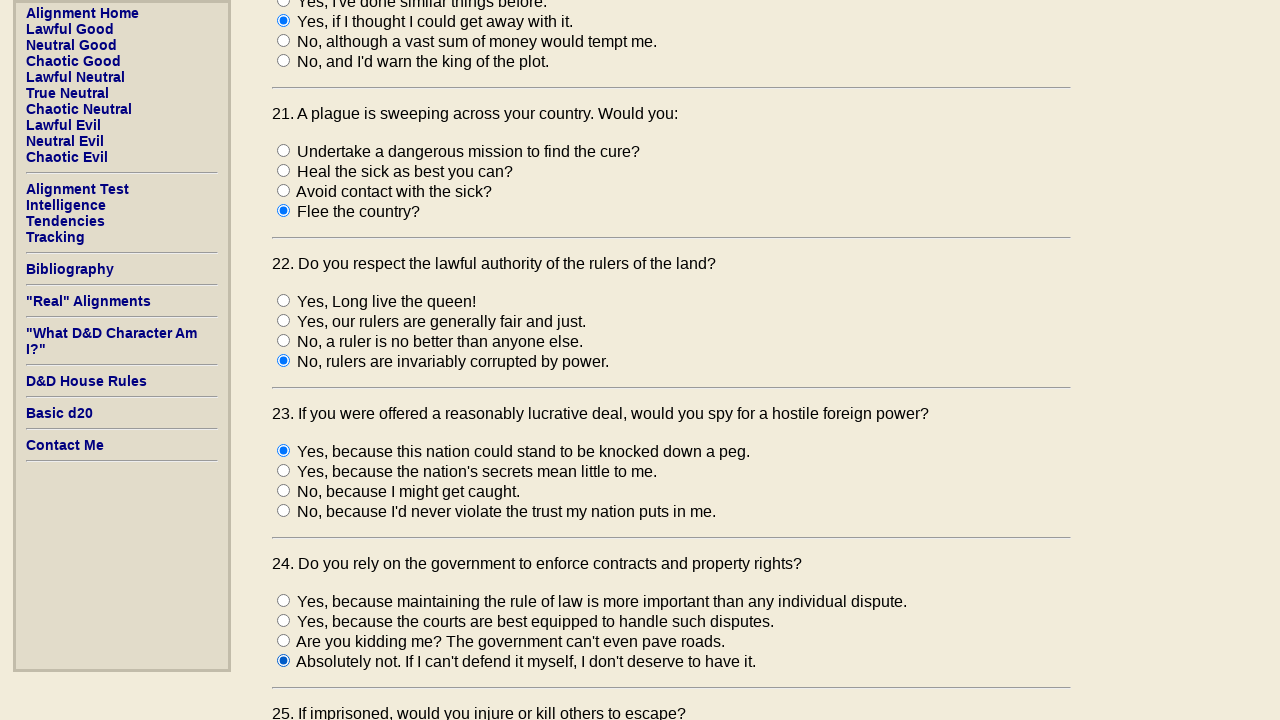

Selected answer 2 for question 25 at (284, 360) on input[name='q225'][value='2']
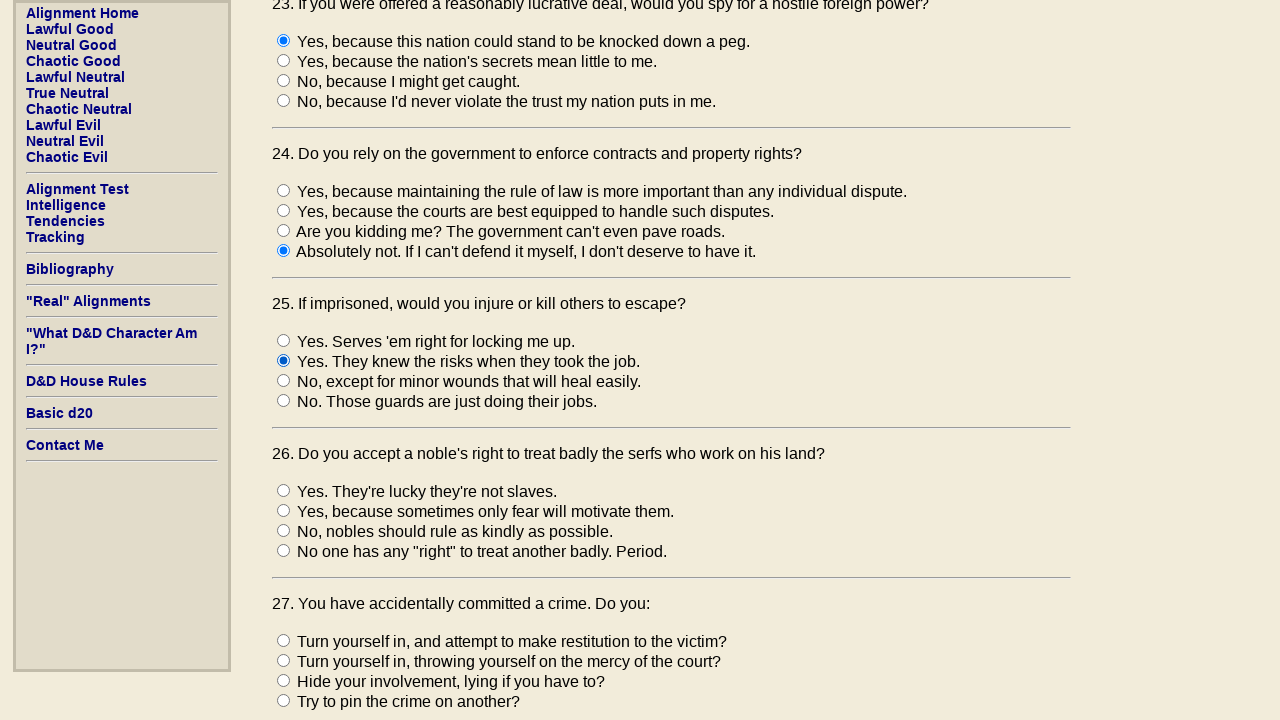

Selected answer 3 for question 26 at (284, 530) on input[name='q226'][value='3']
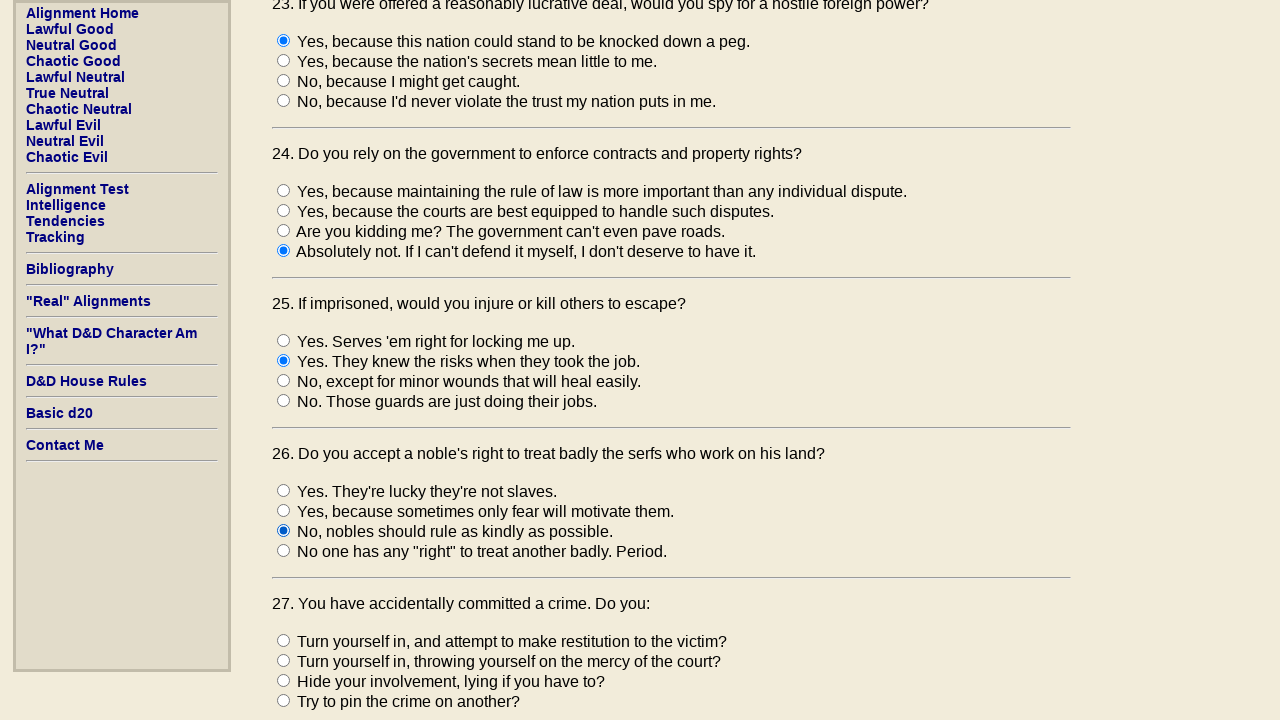

Selected answer 2 for question 27 at (284, 660) on input[name='q227'][value='2']
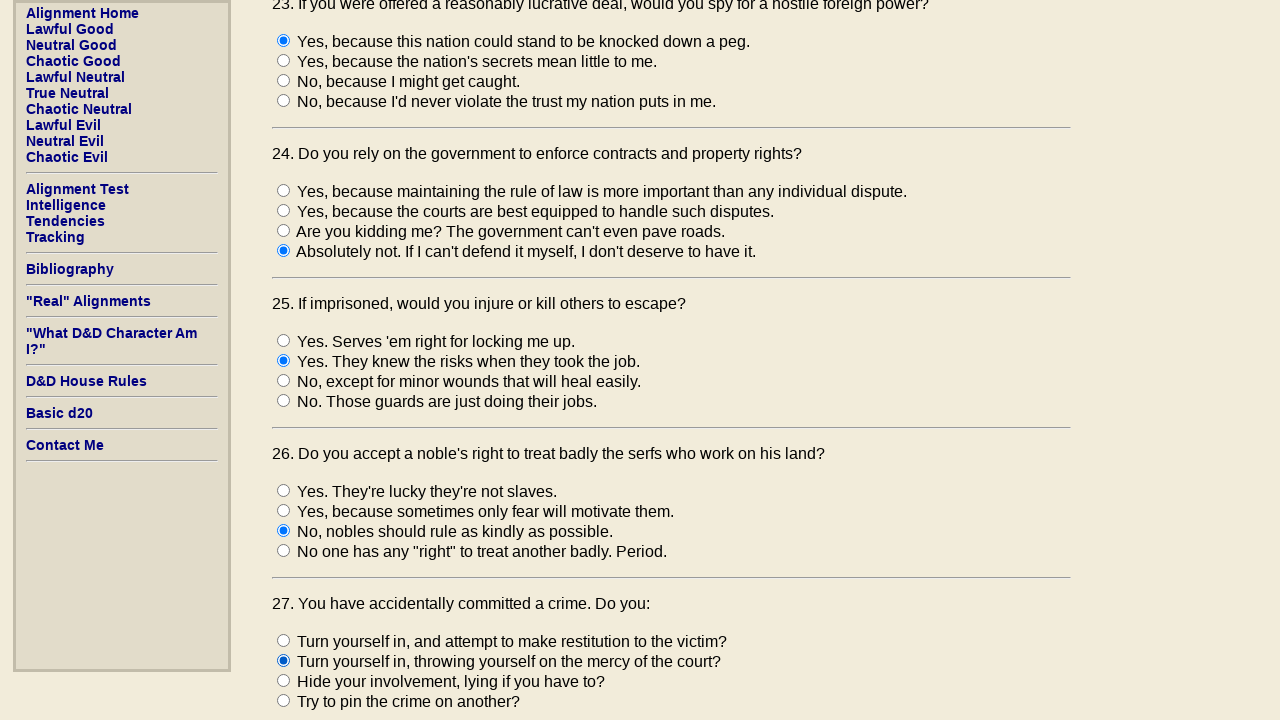

Selected answer 4 for question 28 at (284, 360) on input[name='q228'][value='4']
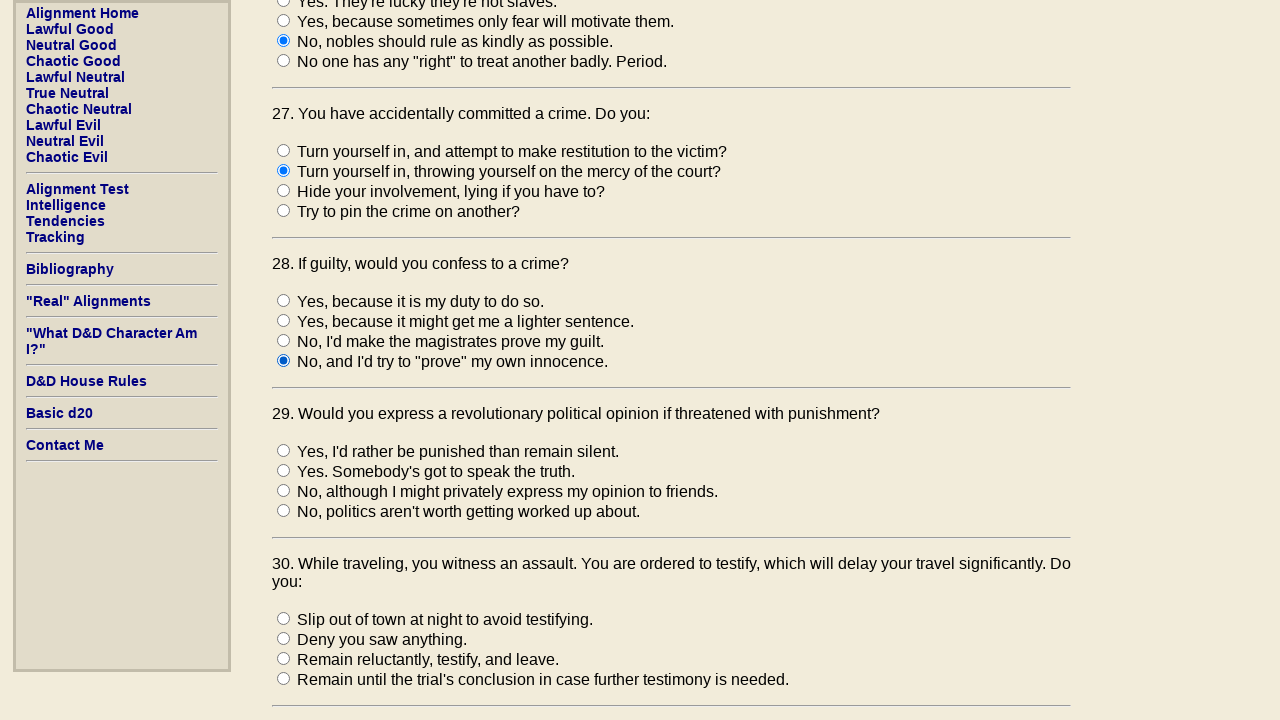

Selected answer 1 for question 29 at (284, 450) on input[name='q229'][value='1']
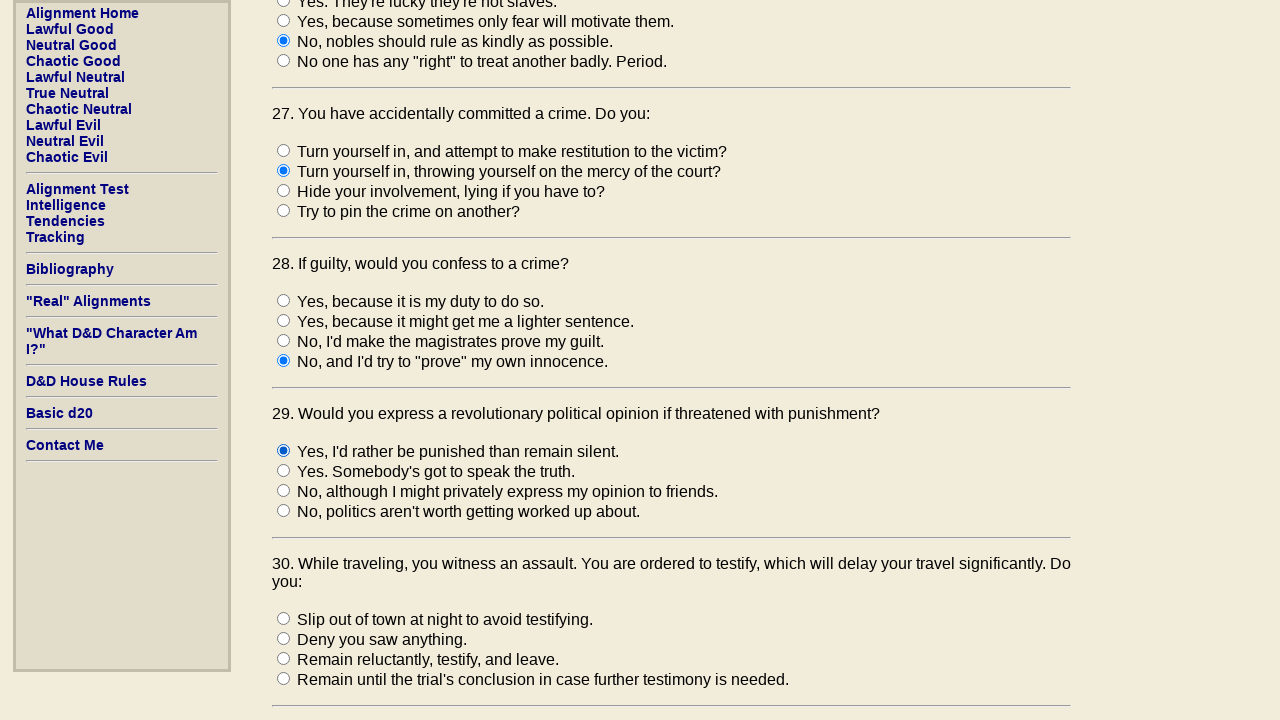

Selected answer 1 for question 30 at (284, 618) on input[name='q230'][value='1']
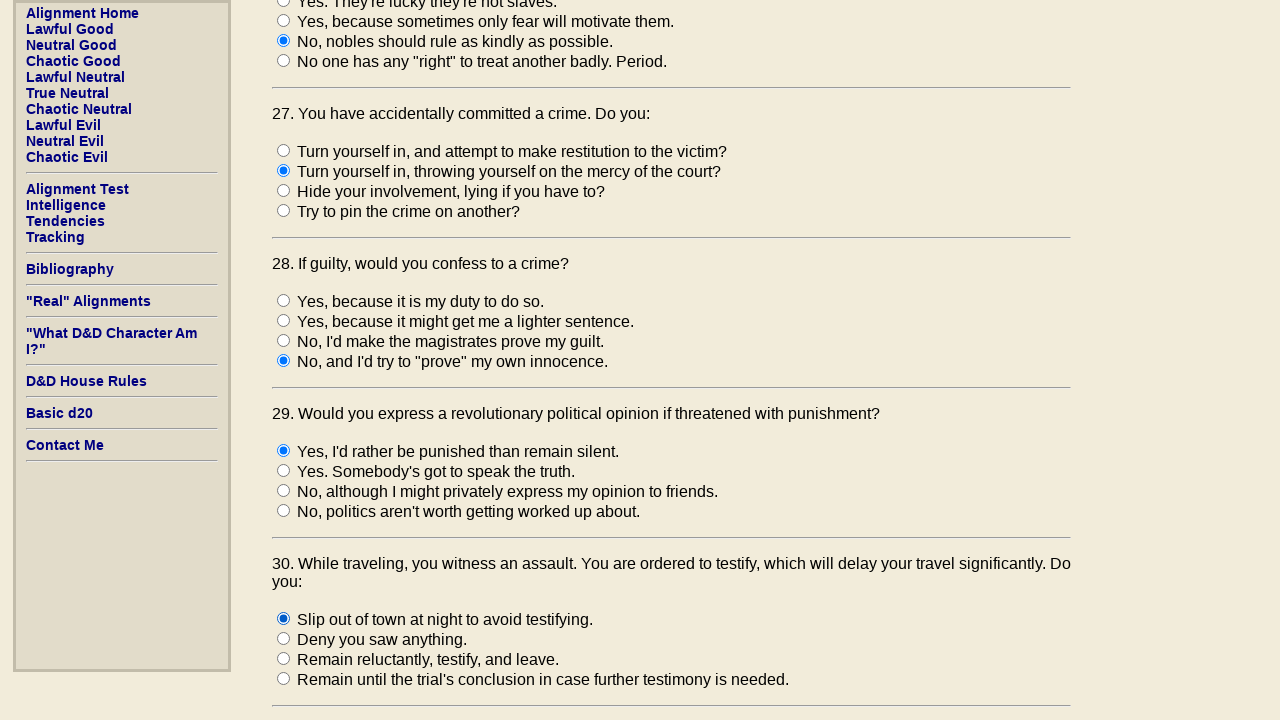

Selected answer 1 for question 31 at (284, 360) on input[name='q231'][value='1']
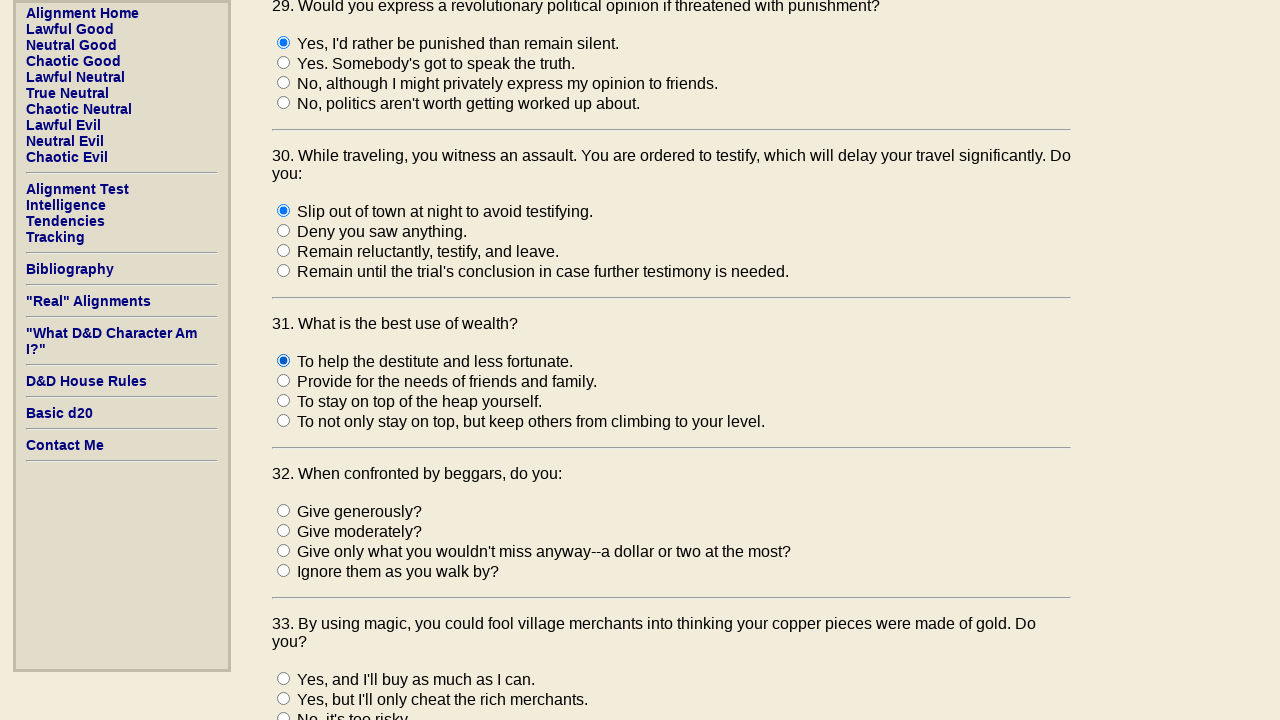

Selected answer 1 for question 32 at (284, 510) on input[name='q232'][value='1']
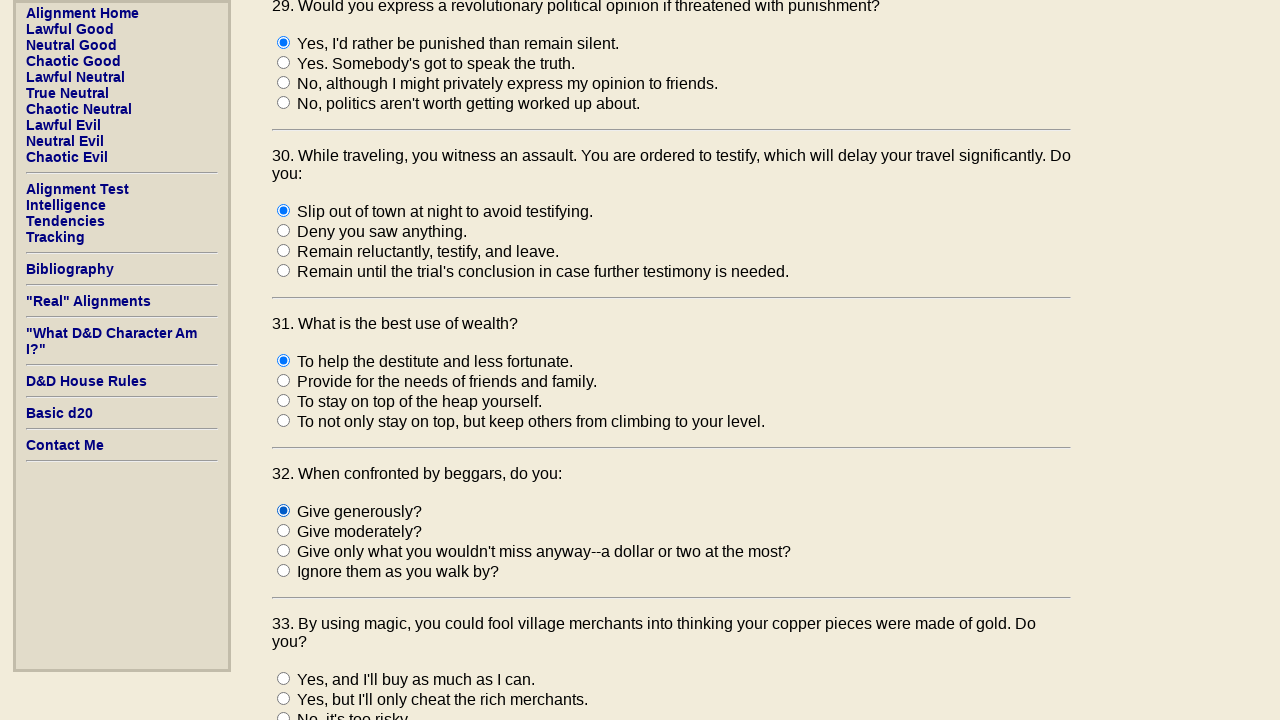

Selected answer 4 for question 33 at (284, 360) on input[name='q233'][value='4']
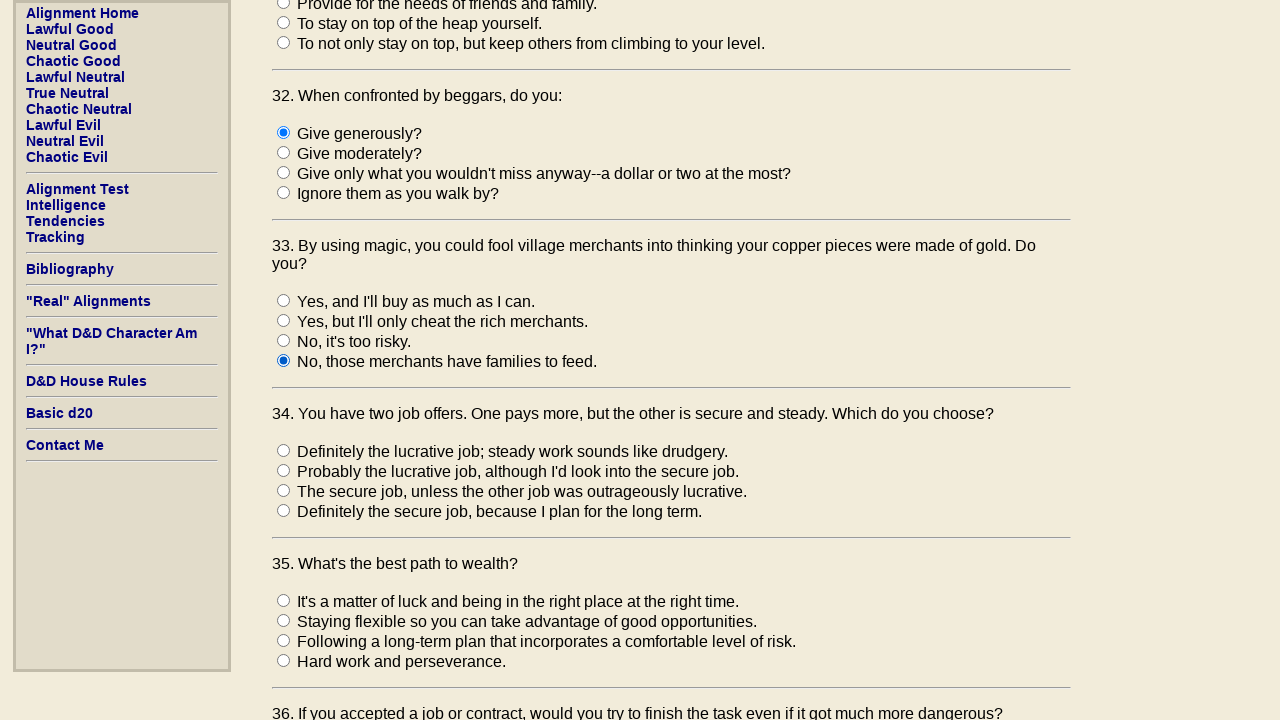

Selected answer 1 for question 34 at (284, 450) on input[name='q234'][value='1']
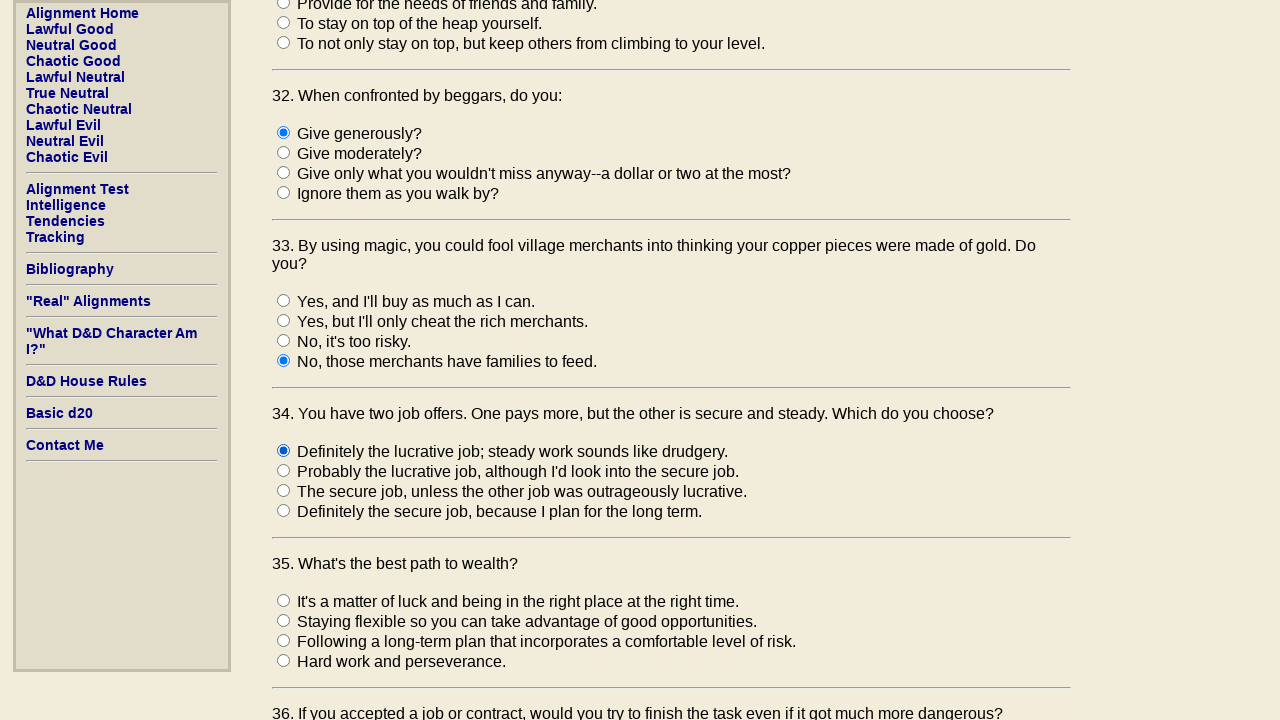

Selected answer 3 for question 35 at (284, 640) on input[name='q235'][value='3']
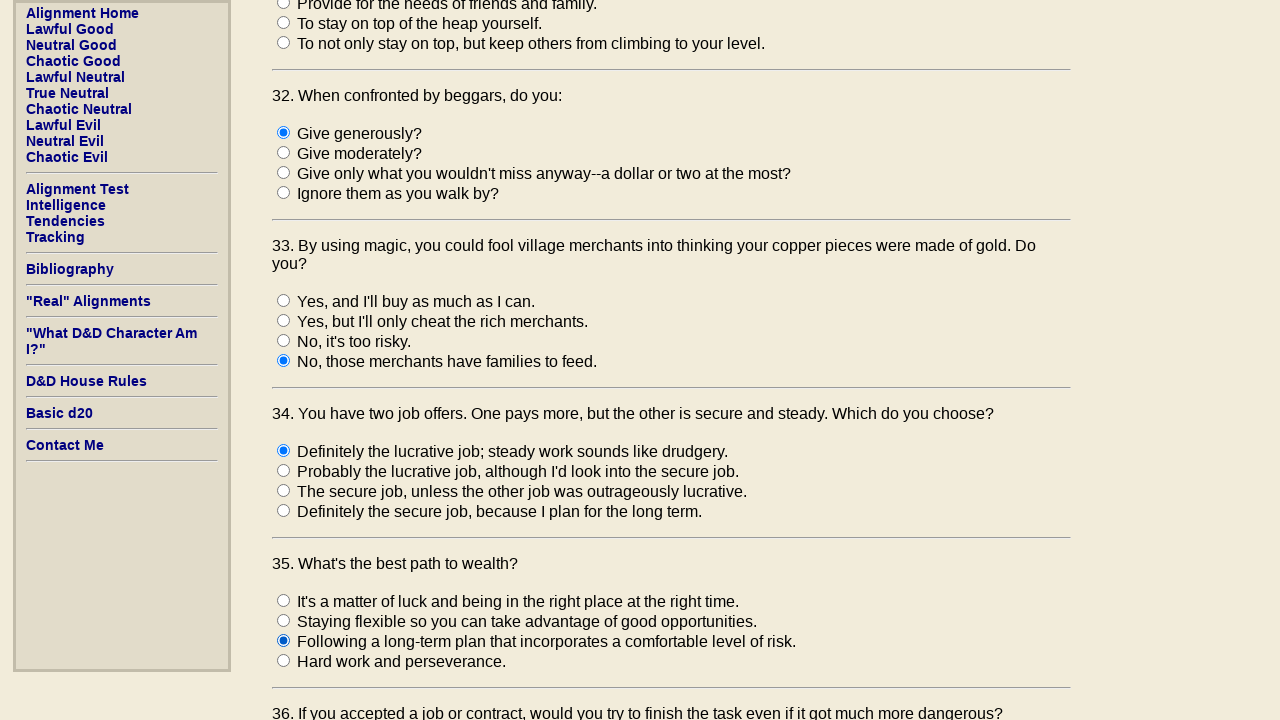

Selected answer 2 for question 36 at (284, 550) on input[name='q236'][value='2']
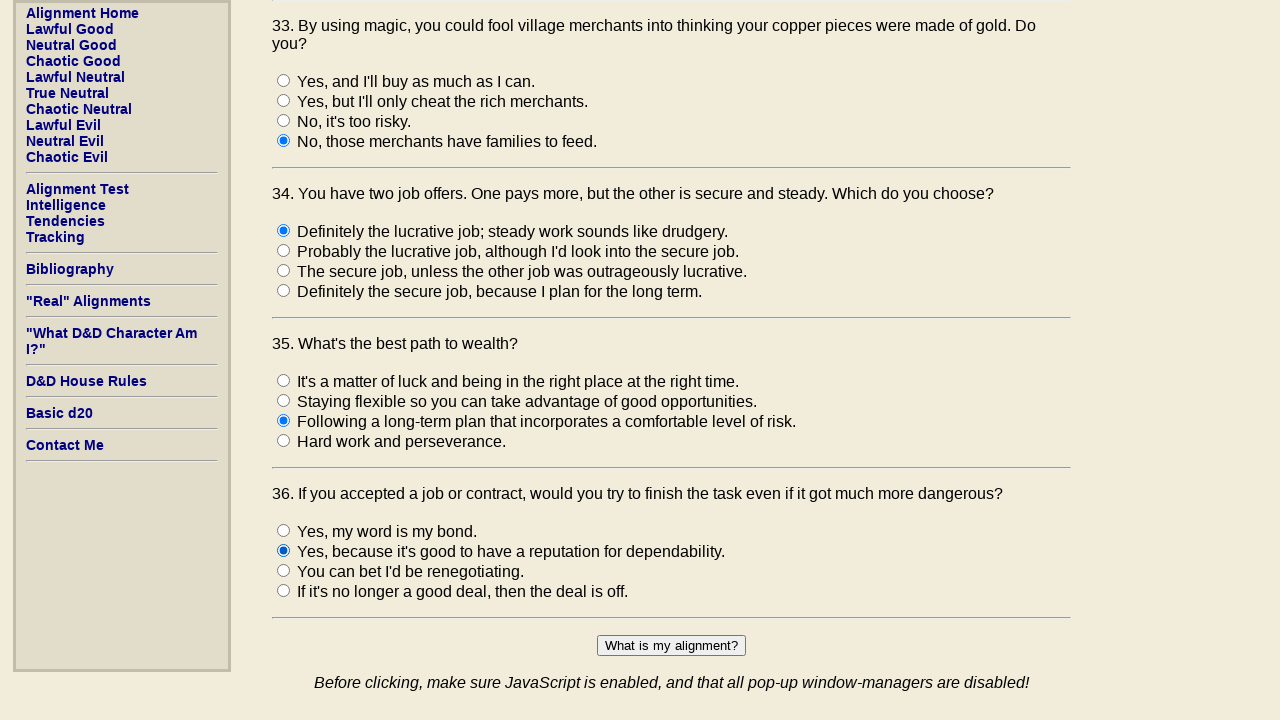

Clicked submit button to submit alignment test at (672, 645) on .button
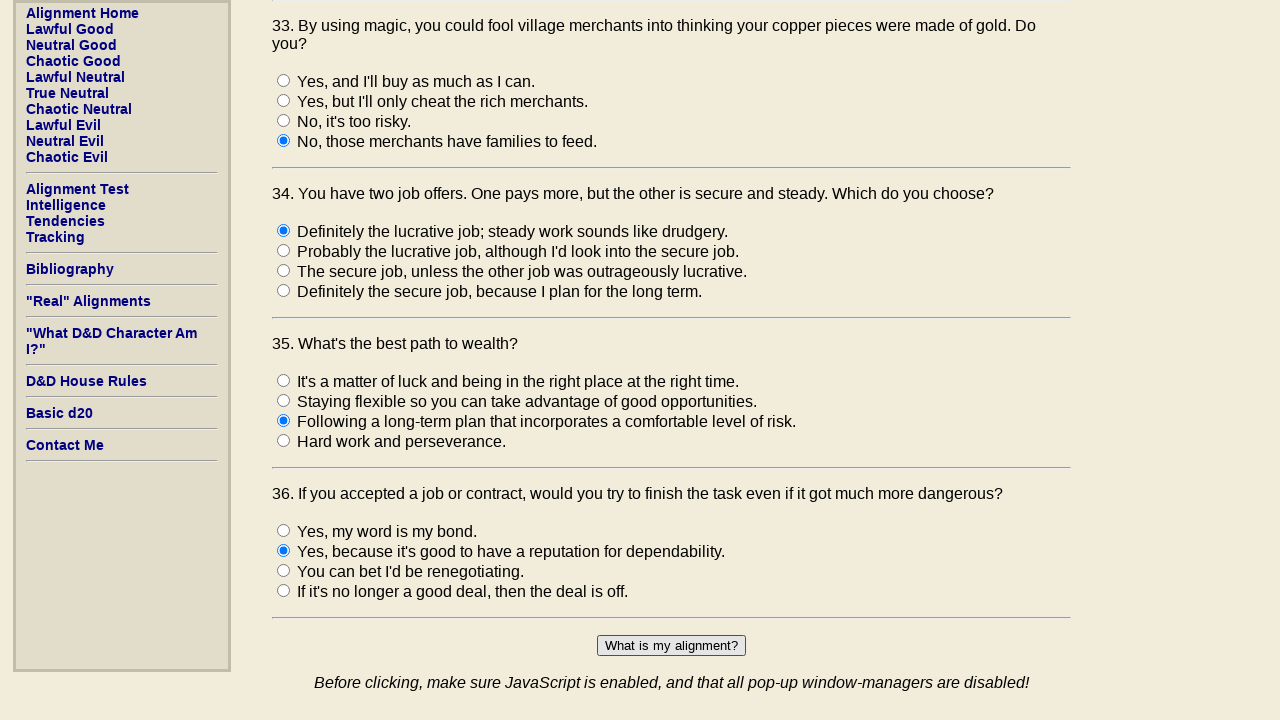

Waited 1 second for results page to open
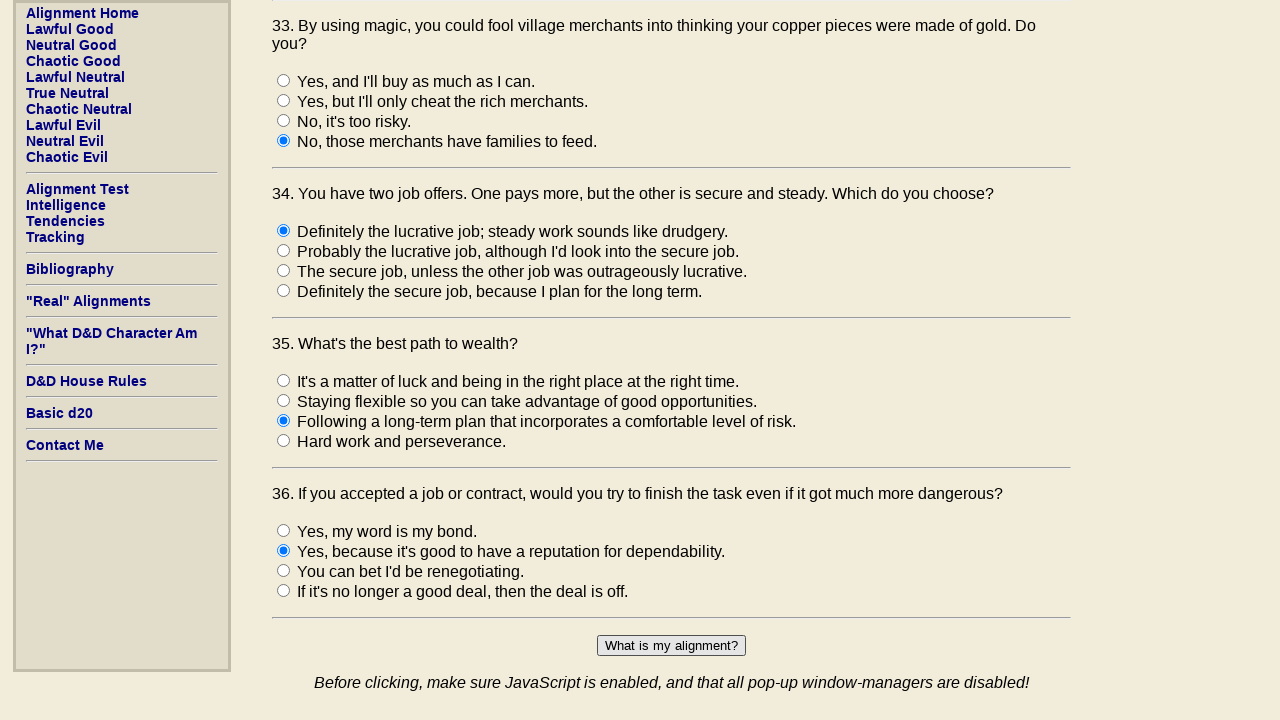

Switched to results page tab
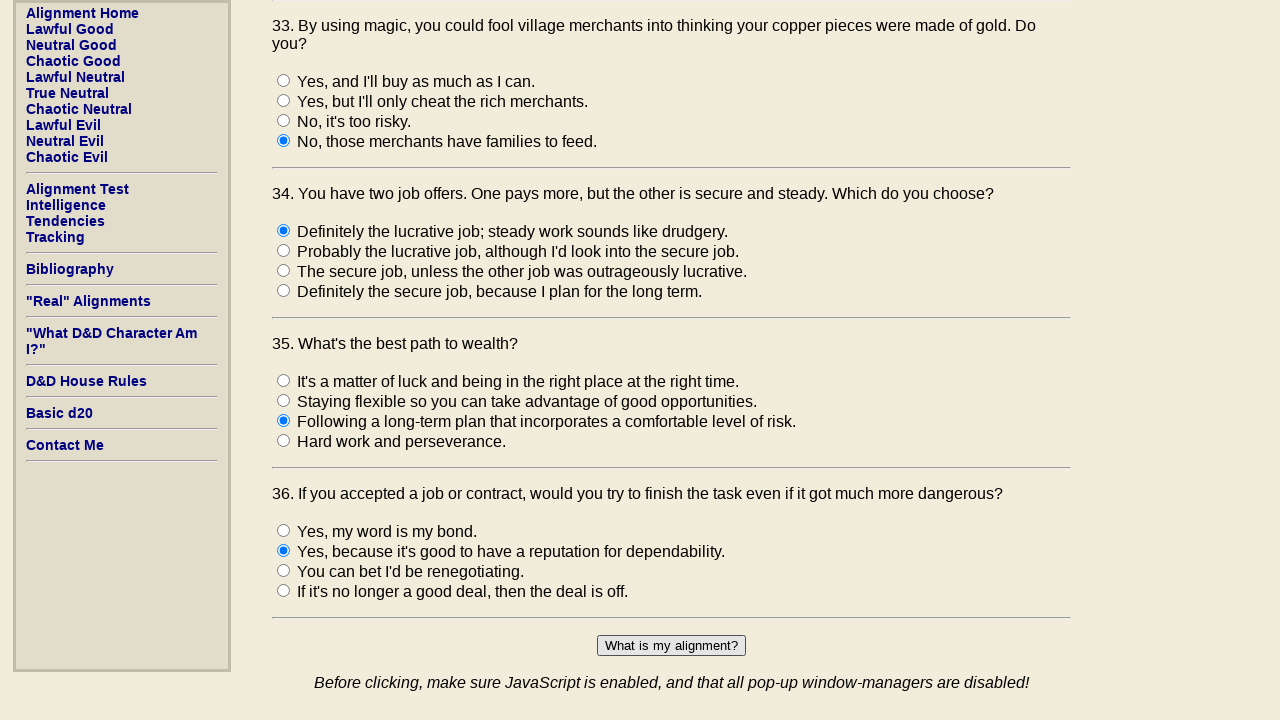

D&D alignment result loaded successfully
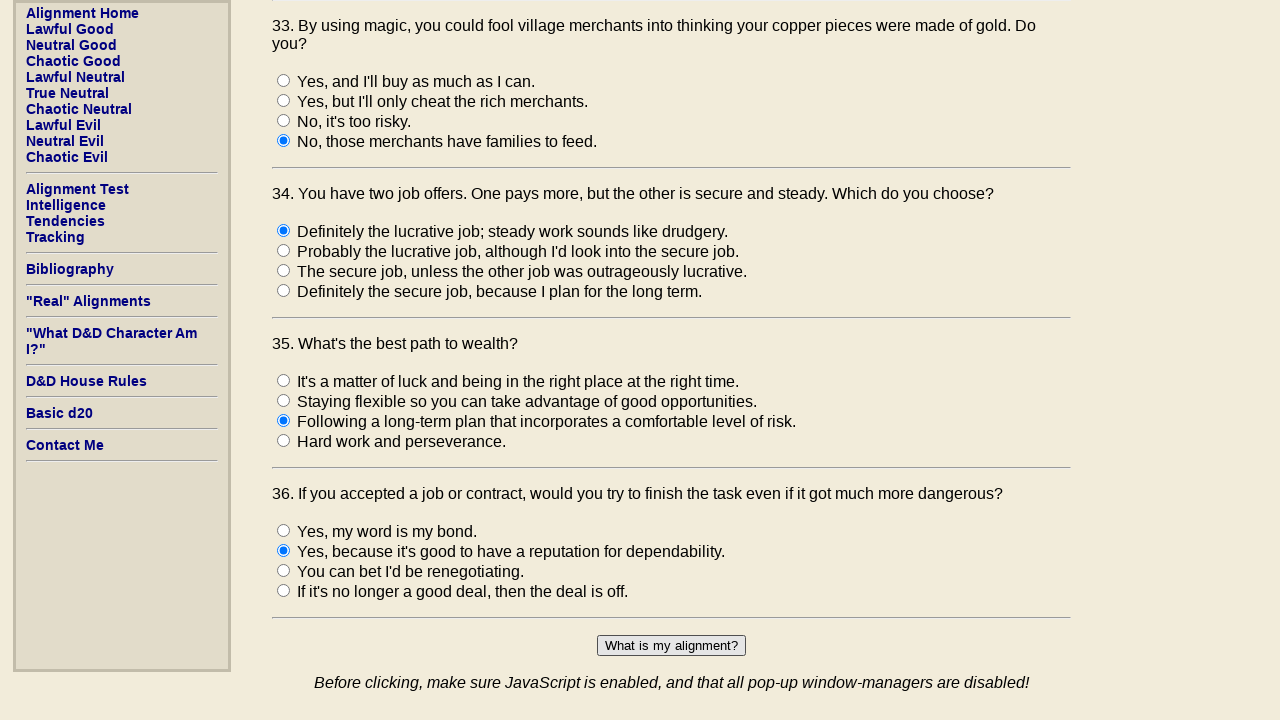

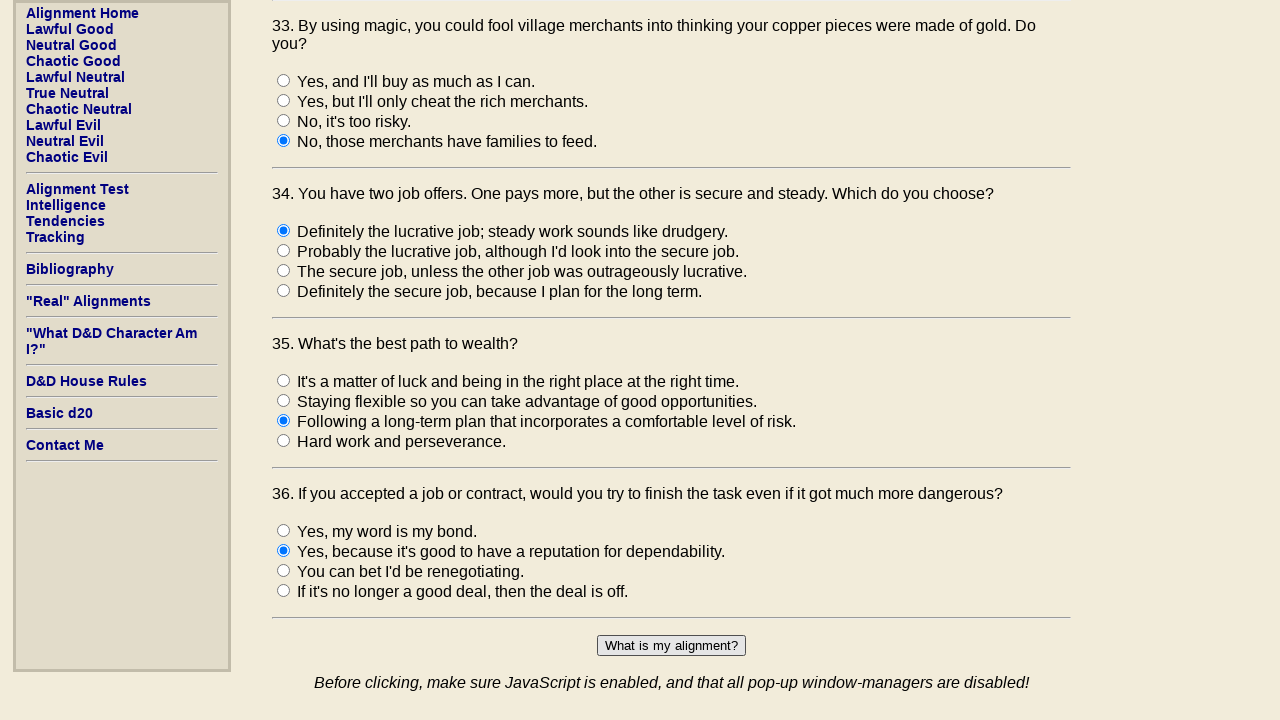